Navigates to a Daraz product page, refreshes the page, maximizes the window, scrolls through the entire page to load all content, and verifies that product review comments are visible.

Starting URL: https://www.daraz.com.bd/products/30-i316622489-s1603255104.html?c=&channelLpJumpArgs=&clickTrackInfo=query%253Asand%252Btimer%253Bnid%253A316622489%253Bsrc%253ALazadaMainSrp%253Brn%253A44f0debf747d05163fd8c6e6b8775d09%253Bregion%253Abd%253Bsku%253A316622489_BD%253Bprice%253A369%253Bclient%253Adesktop%253Bsupplier_id%253A700508304165%253Bbiz_source%253Ah5_external%253Bslot%253A0%253Butlog_bucket_id%253A470687%253Basc_category_id%253A10000439%253Bitem_id%253A316622489%253Bsku_id%253A1603255104%253Bshop_id%253A142792%253BtemplateInfo%253A1104_L%2523-1_A3_C%2523&freeshipping=0&fs_ab=1&fuse_fs=&lang=en&location=Chattogram&price=369&priceCompare=skuId%3A1603255104%3Bsource%3Alazada-search-voucher%3Bsn%3A44f0debf747d05163fd8c6e6b8775d09%3BoriginPrice%3A36900%3BdisplayPrice%3A36900%3BsinglePromotionId%3A50000029766019%3BsingleToolCode%3ApromPrice%3BvoucherPricePlugin%3A0%3Btimestamp%3A1744123100720&ratingscore=4.34765625&request_id=44f0debf747d05163fd8c6e6b8775d09&review=256&sale=1312&search=1&source=search&spm=a2a0e.searchlist.list.0&stock=1

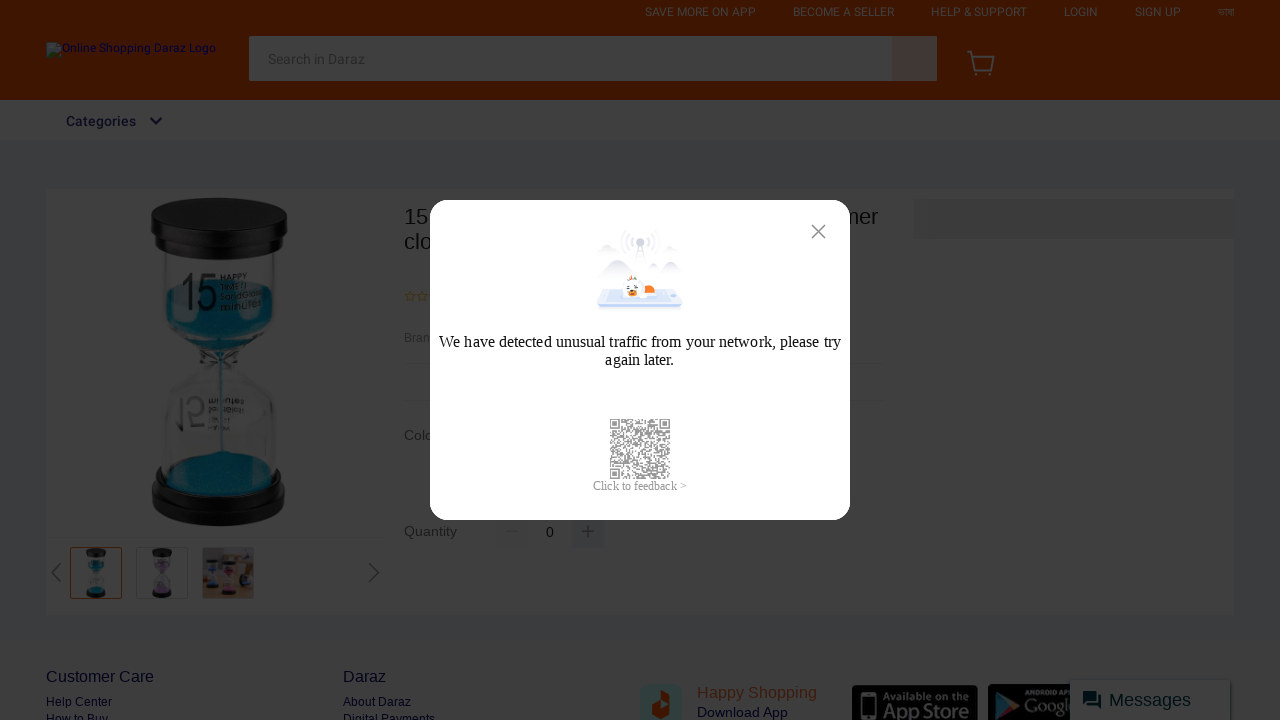

Reloaded the Daraz product page to refresh cache
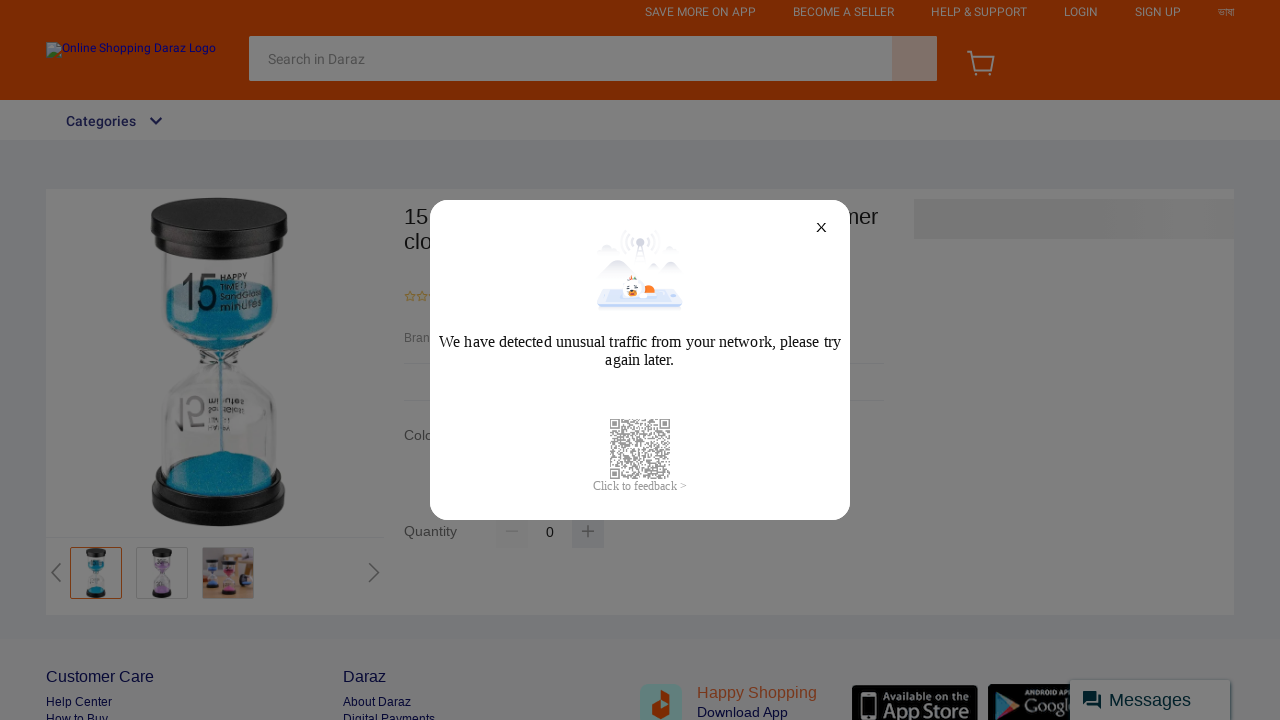

Retrieved page height for scrolling calculation
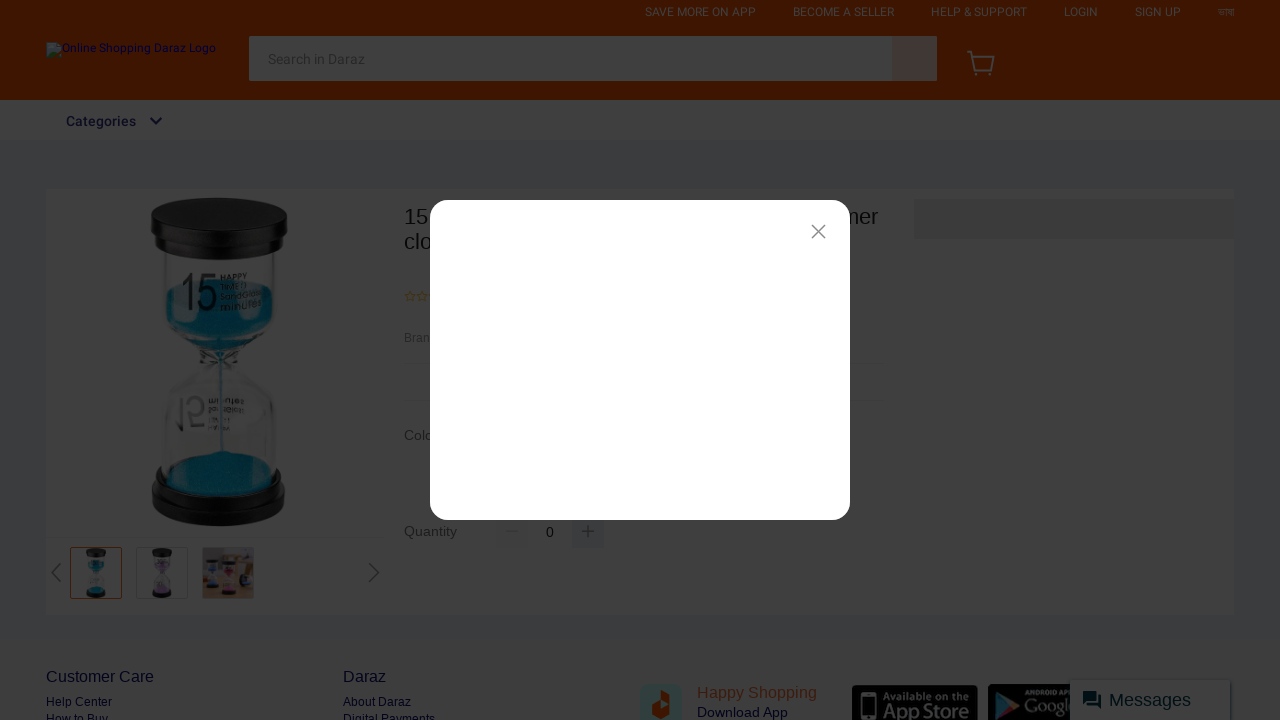

Scrolled to position 0 pixels down the page
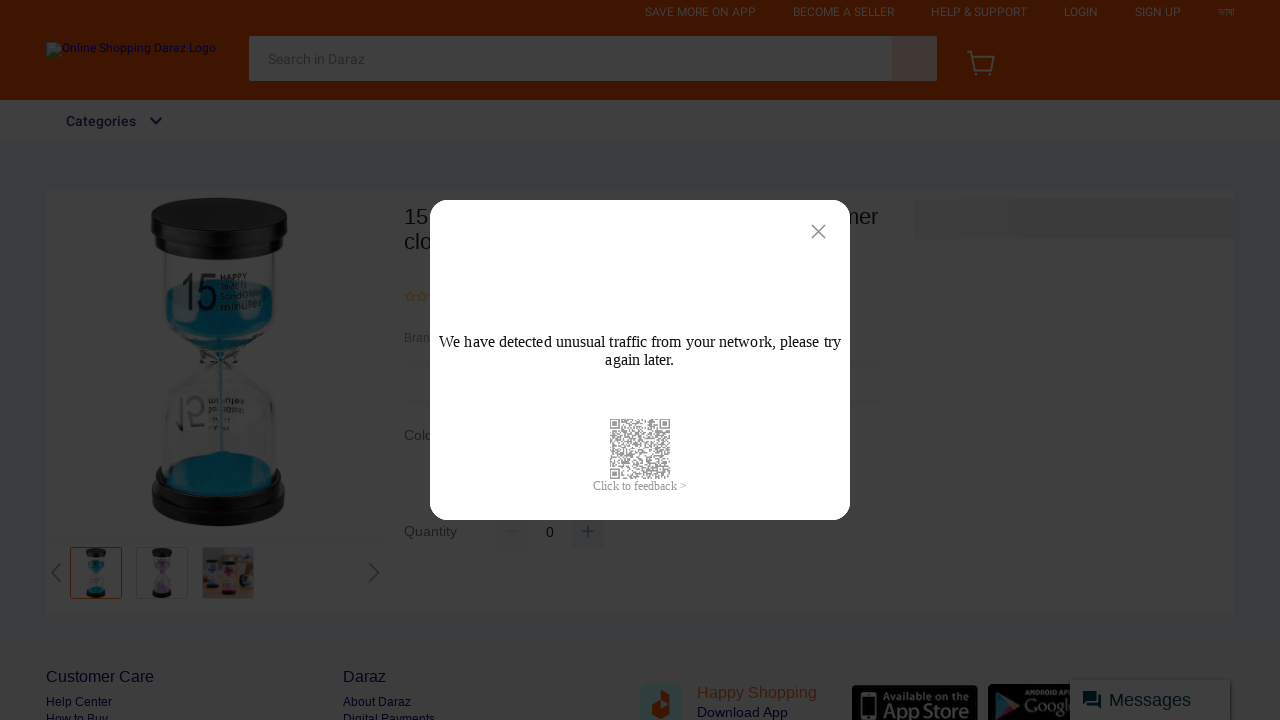

Waited 500ms for content to load after scroll
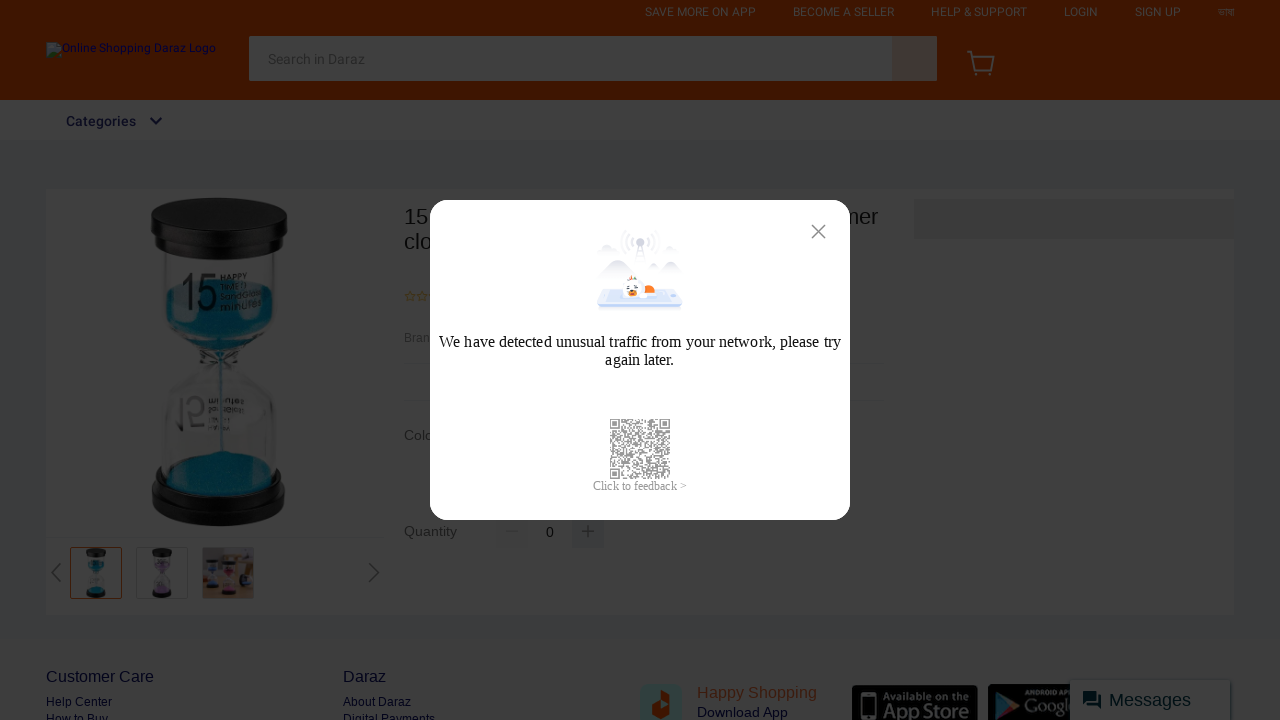

Scrolled to position 50 pixels down the page
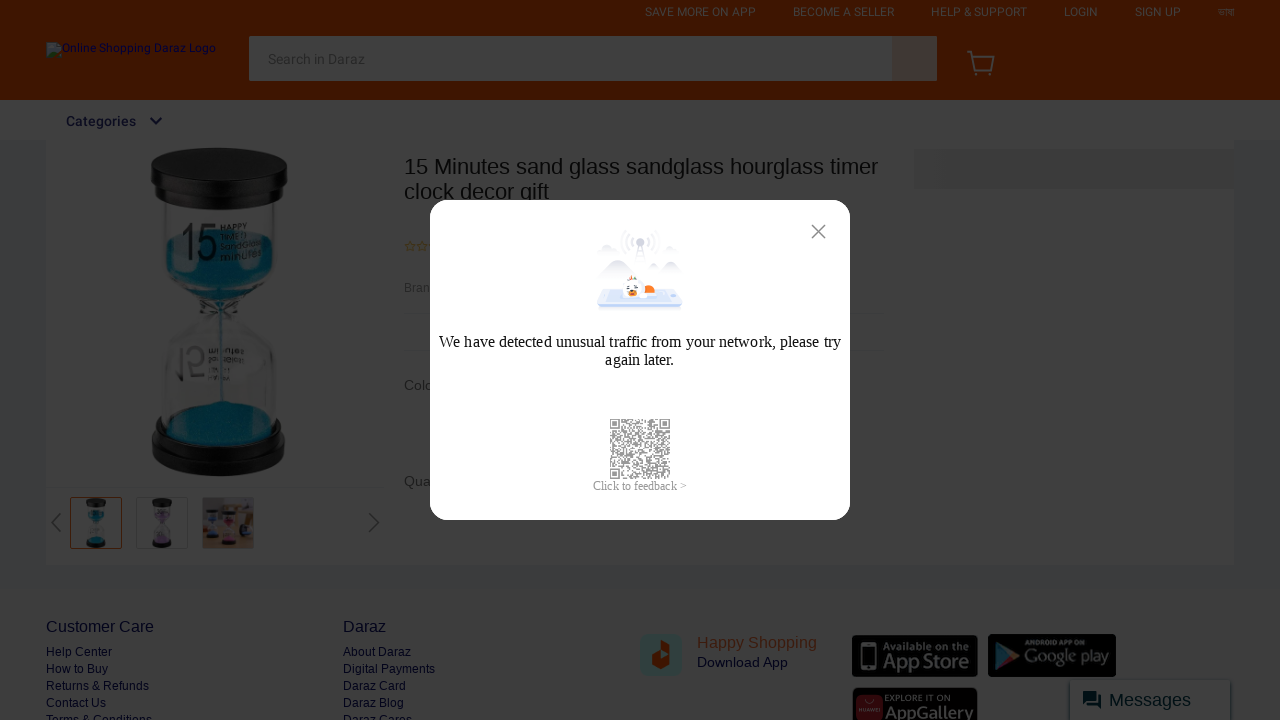

Waited 500ms for content to load after scroll
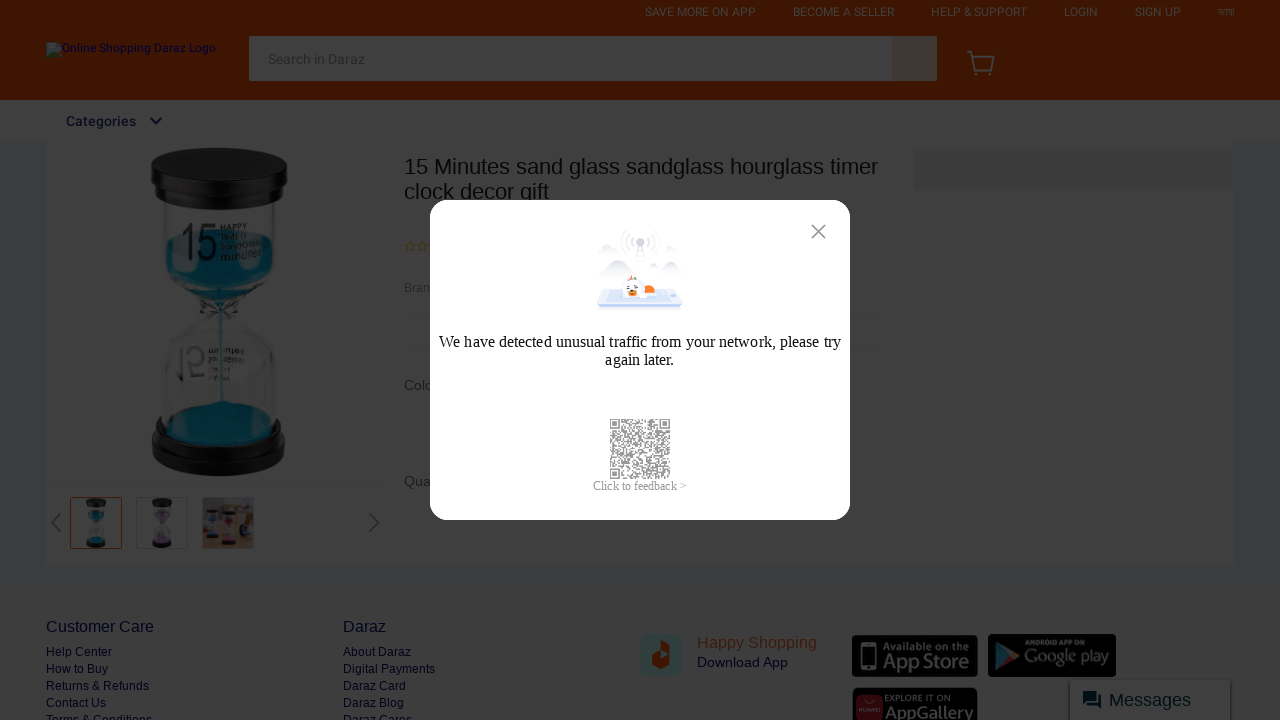

Scrolled to position 100 pixels down the page
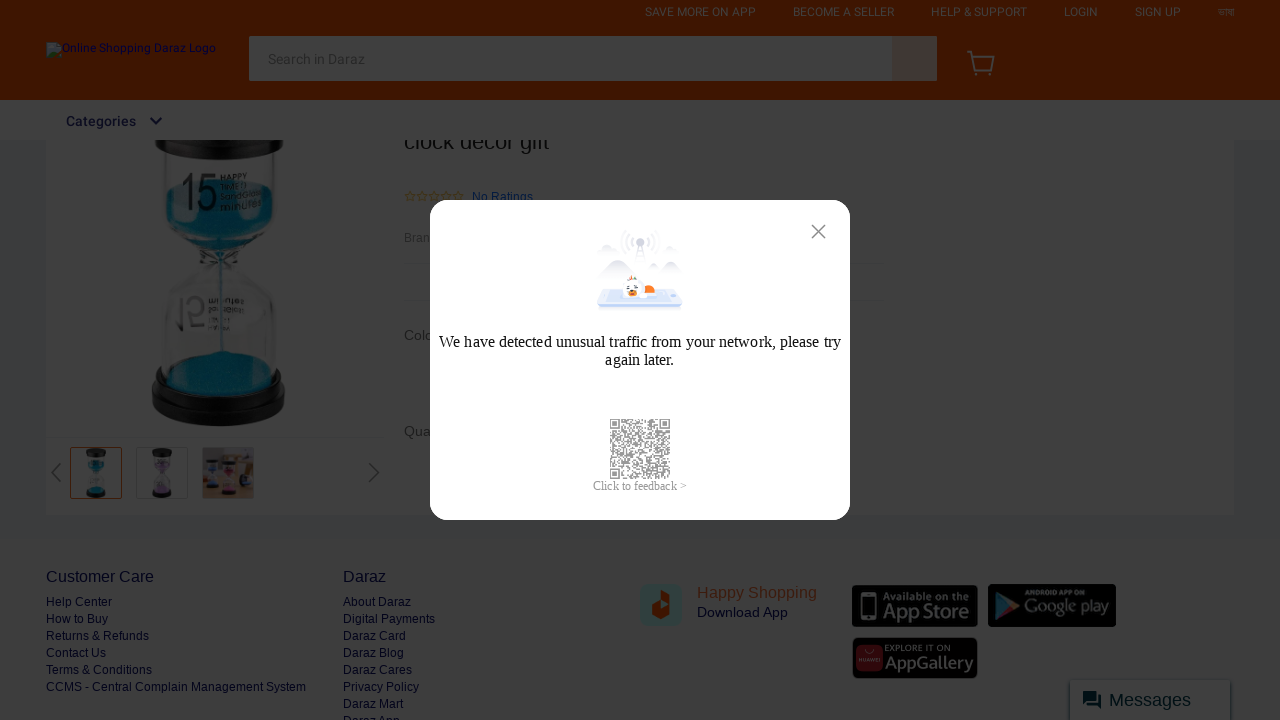

Waited 500ms for content to load after scroll
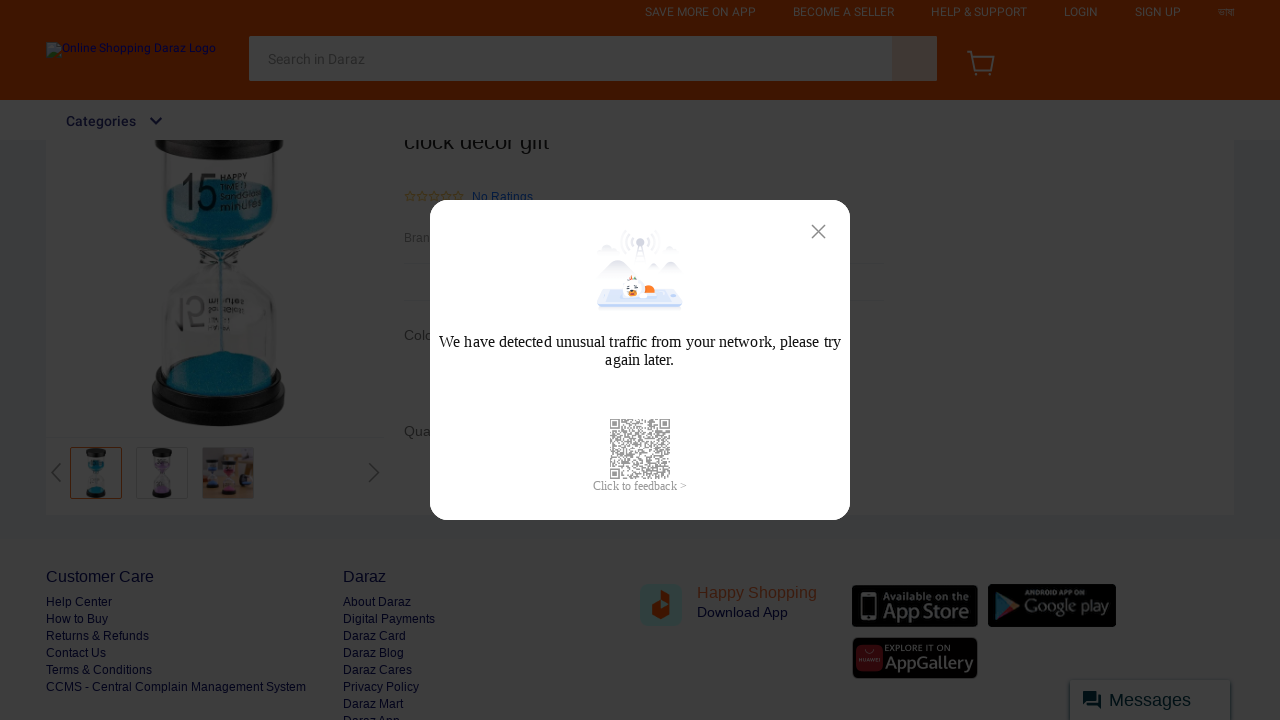

Scrolled to position 150 pixels down the page
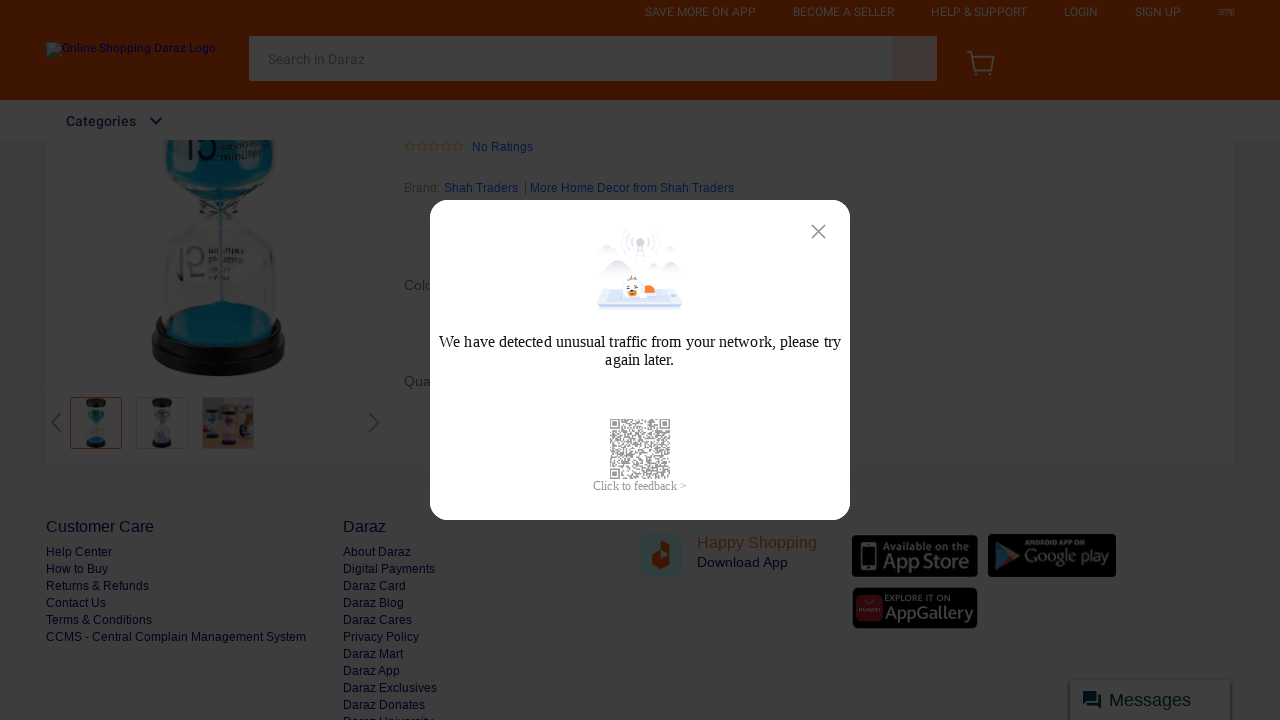

Waited 500ms for content to load after scroll
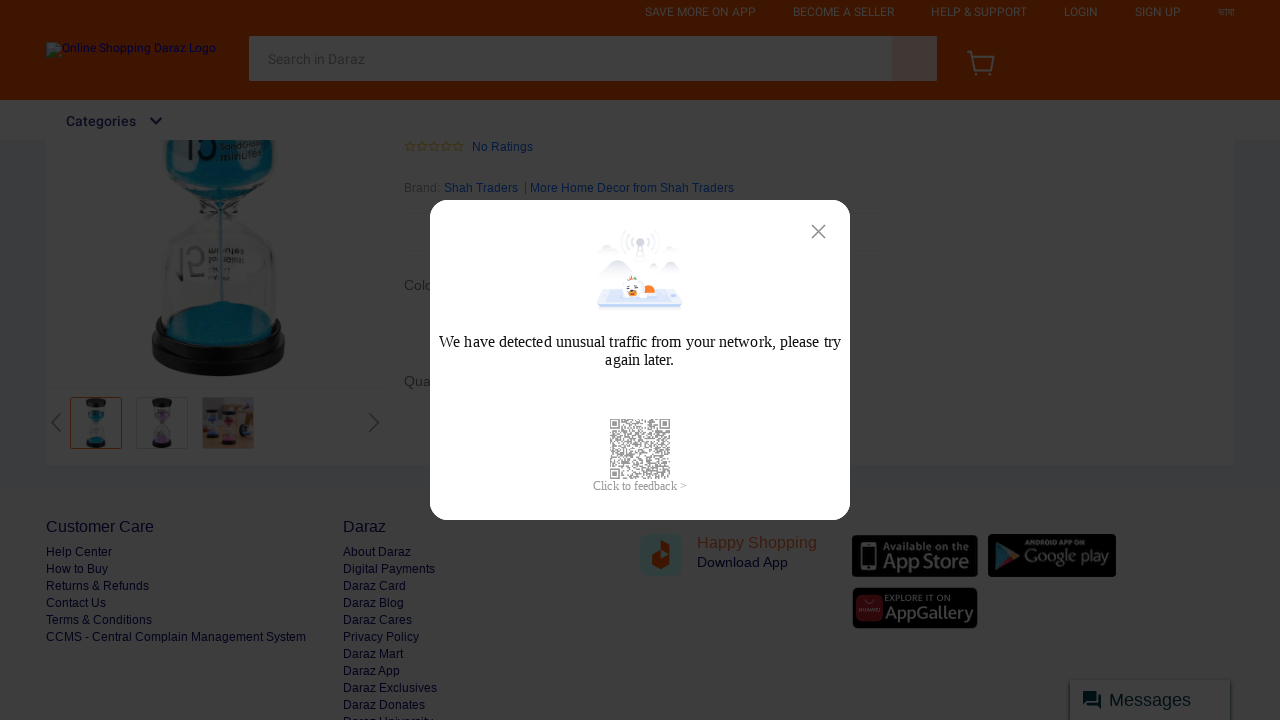

Scrolled to position 200 pixels down the page
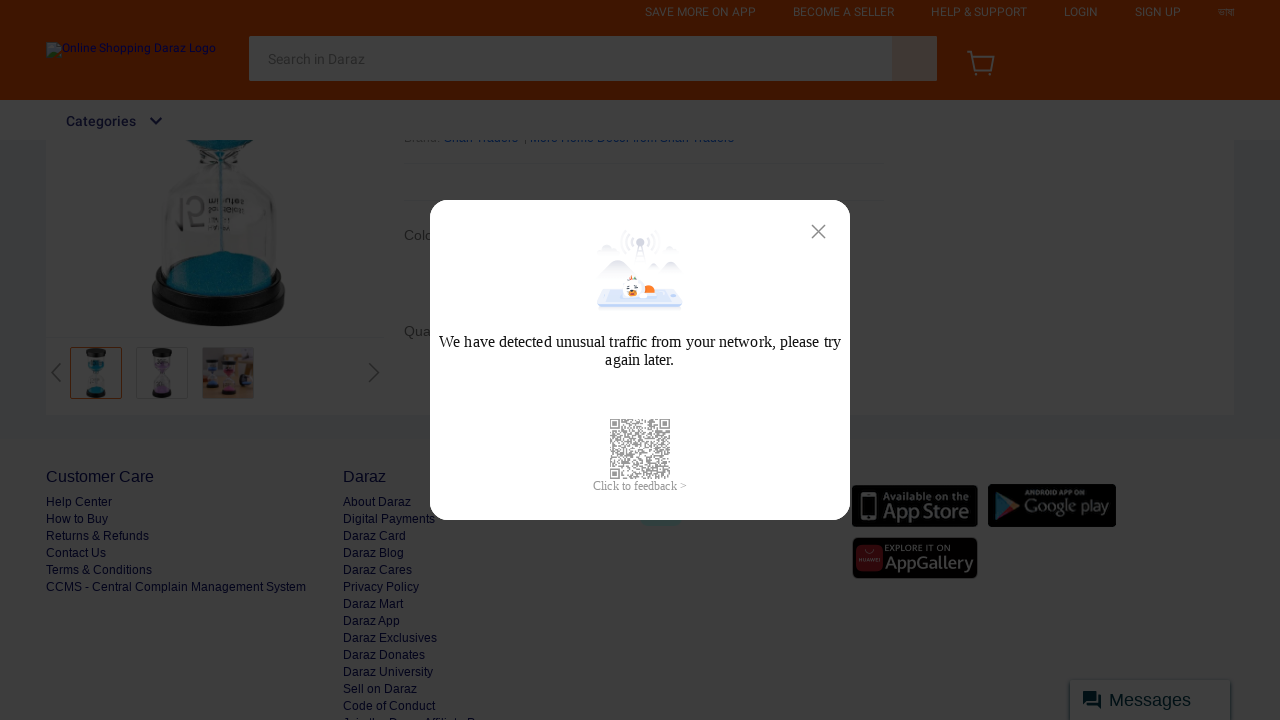

Waited 500ms for content to load after scroll
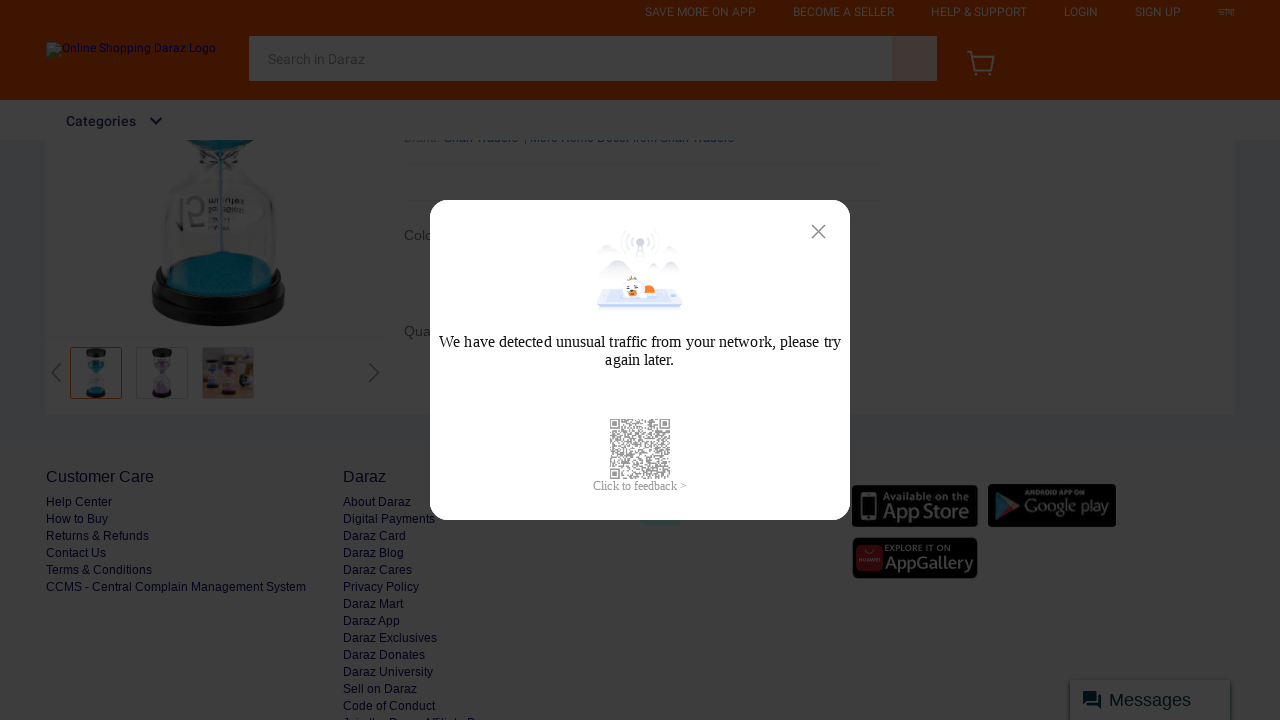

Scrolled to position 250 pixels down the page
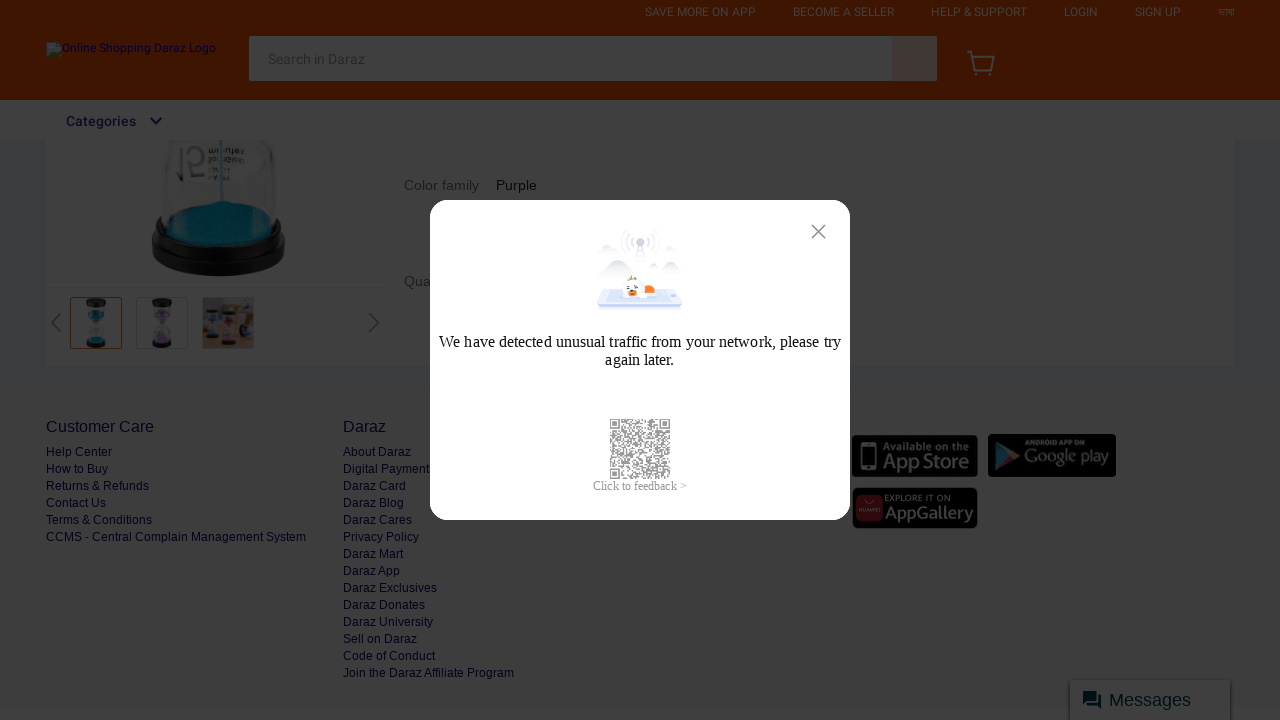

Waited 500ms for content to load after scroll
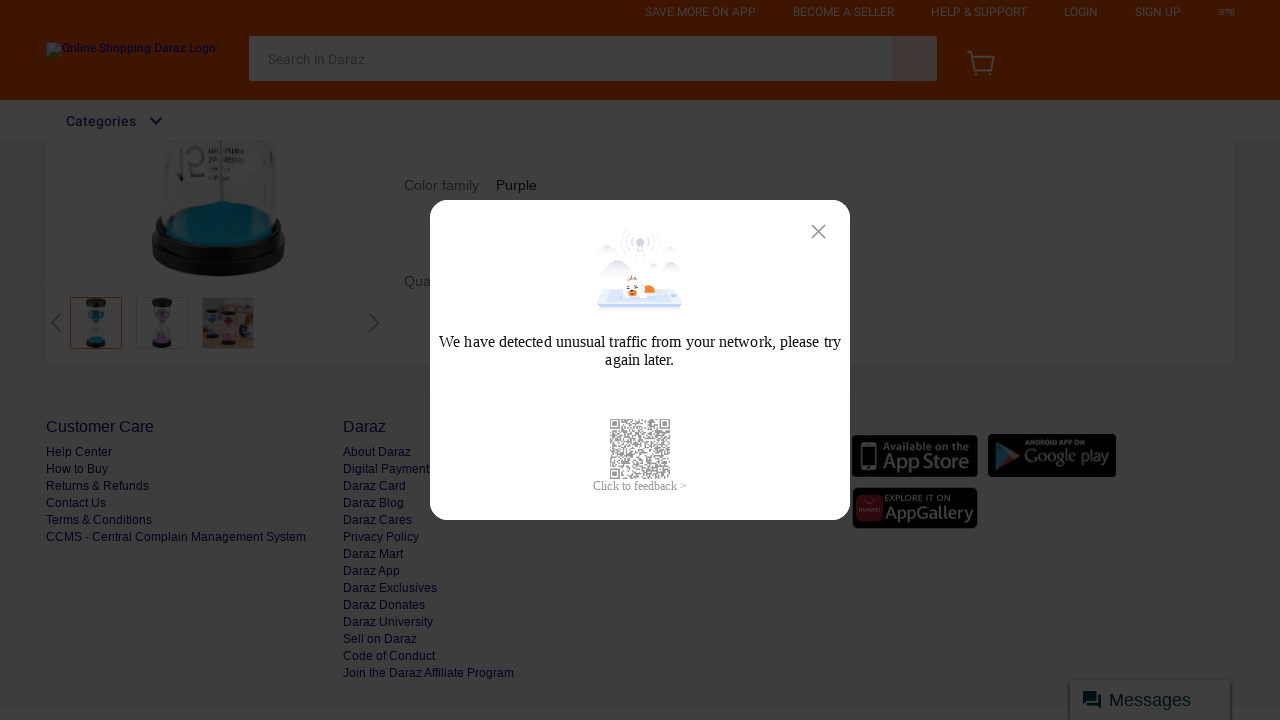

Scrolled to position 300 pixels down the page
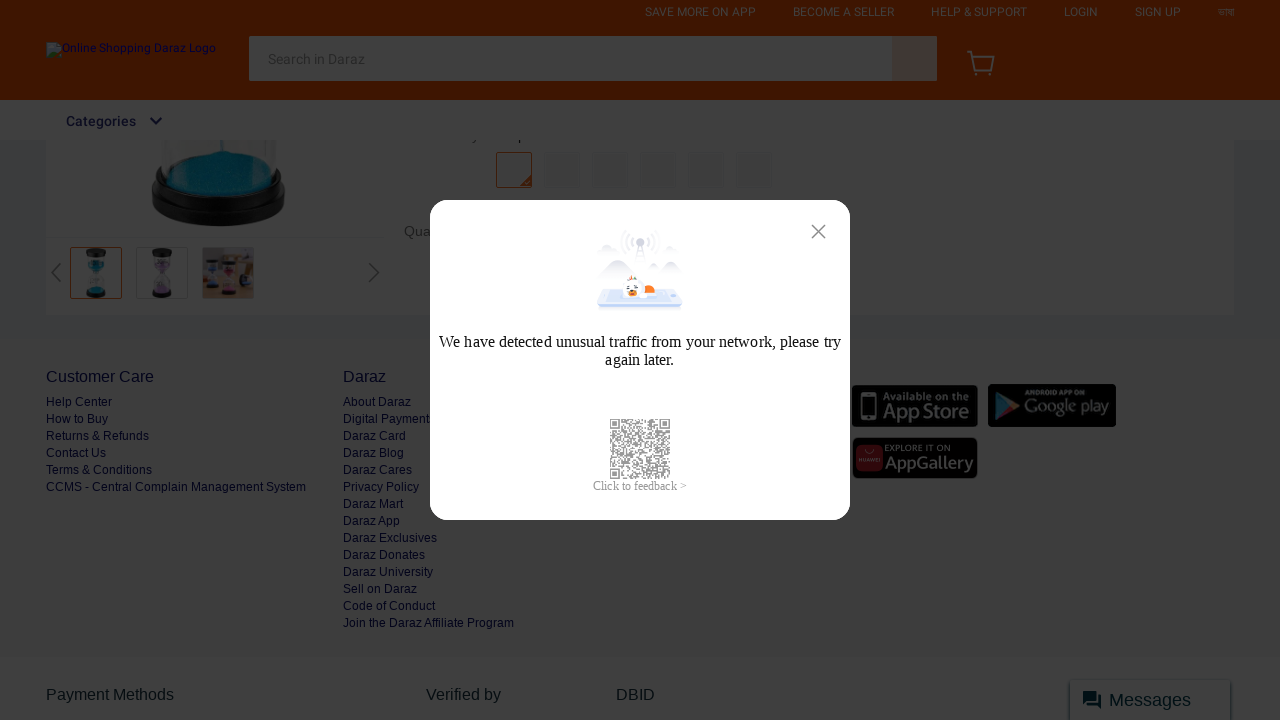

Waited 500ms for content to load after scroll
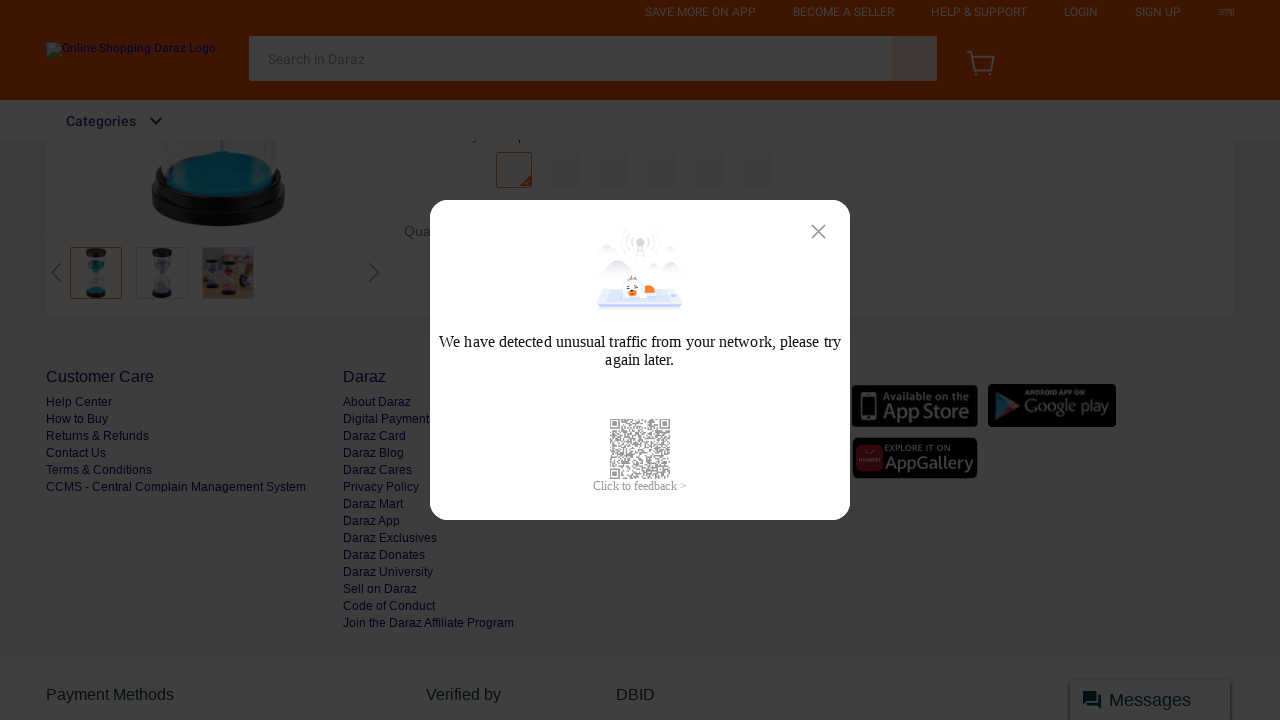

Scrolled to position 350 pixels down the page
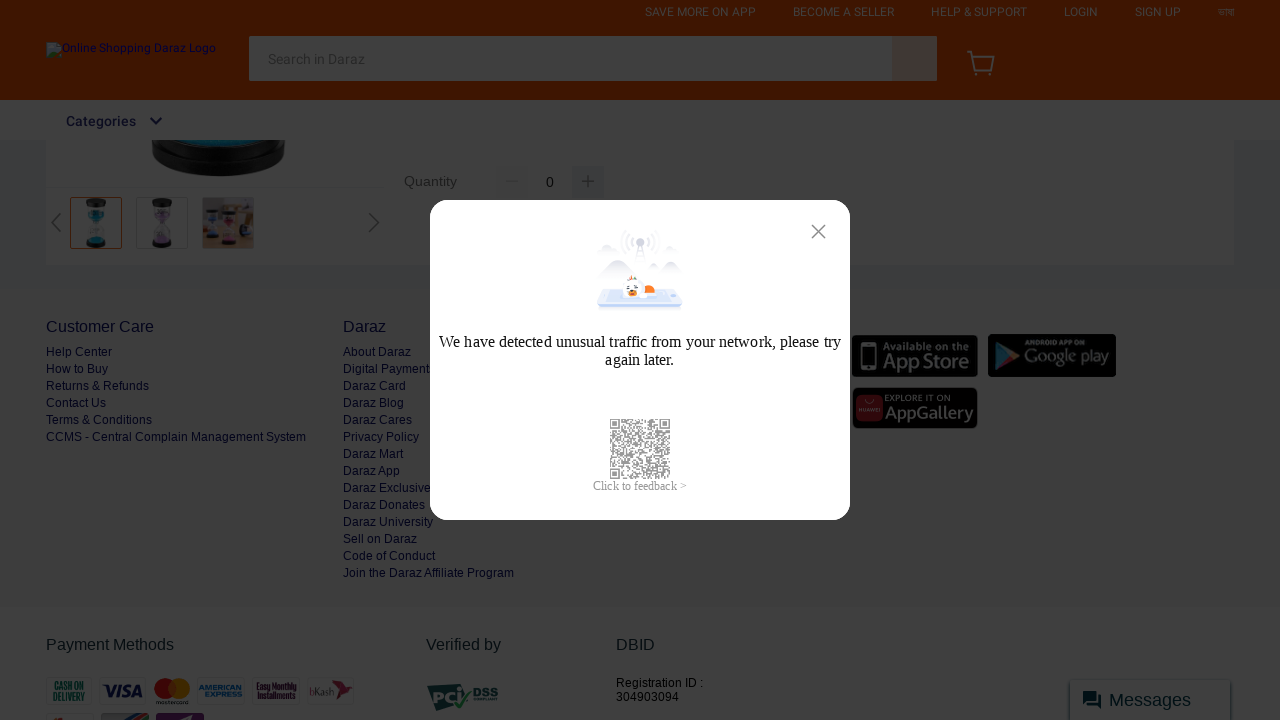

Waited 500ms for content to load after scroll
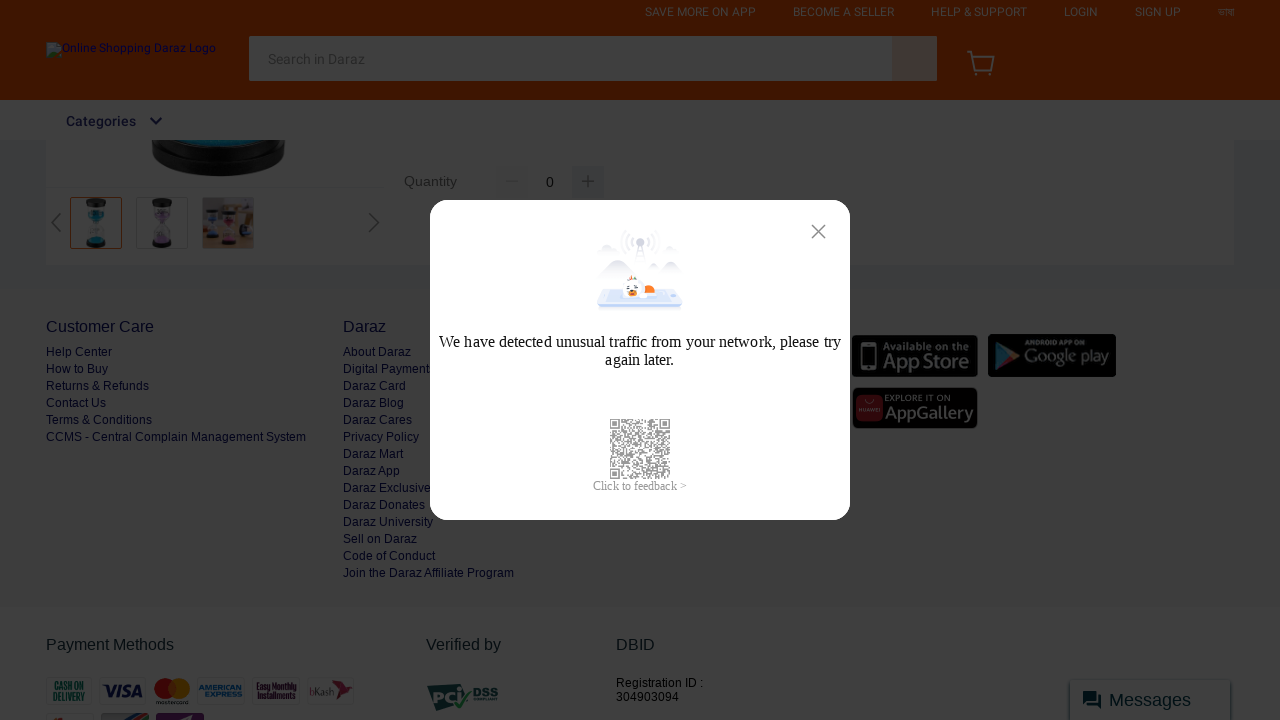

Scrolled to position 400 pixels down the page
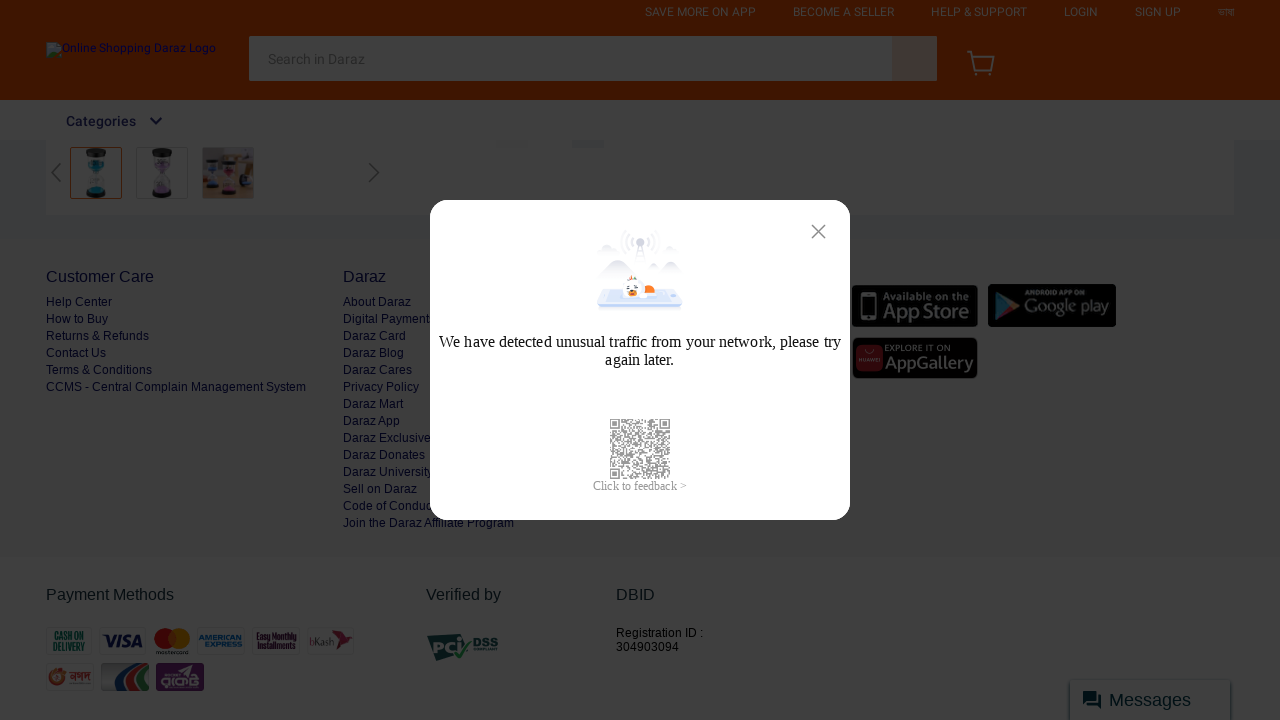

Waited 500ms for content to load after scroll
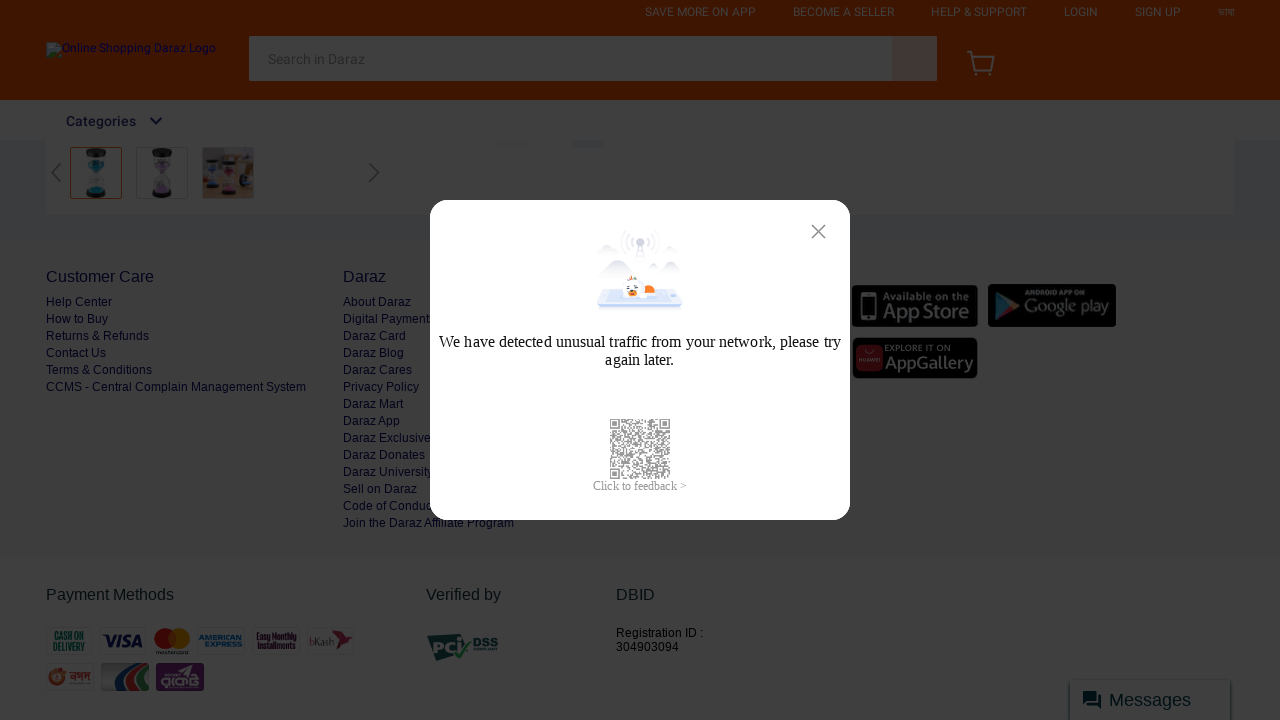

Scrolled to position 450 pixels down the page
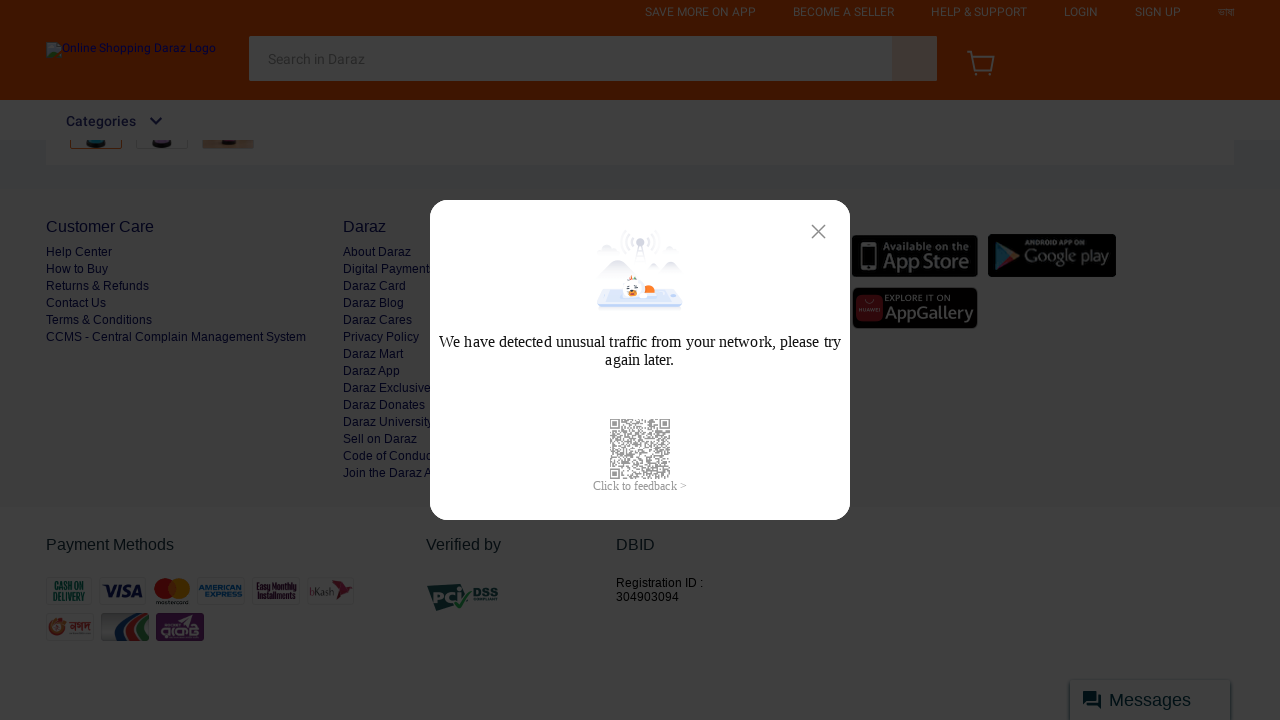

Waited 500ms for content to load after scroll
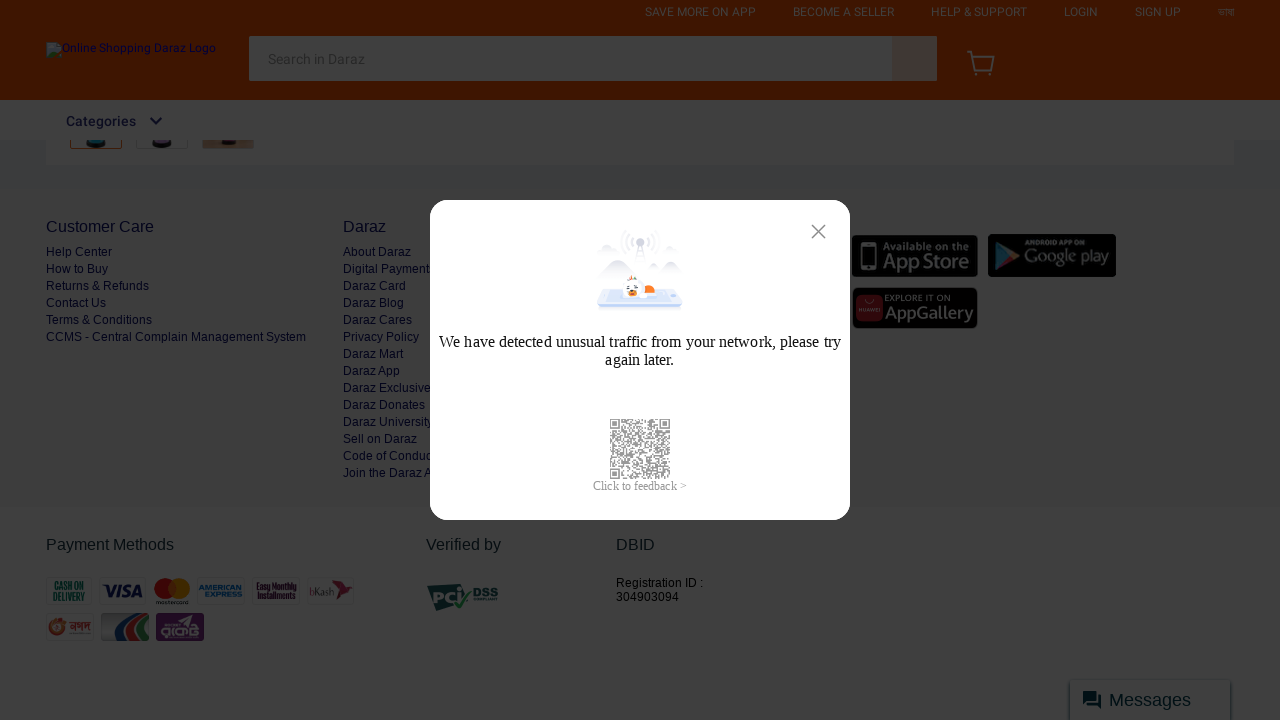

Scrolled to position 500 pixels down the page
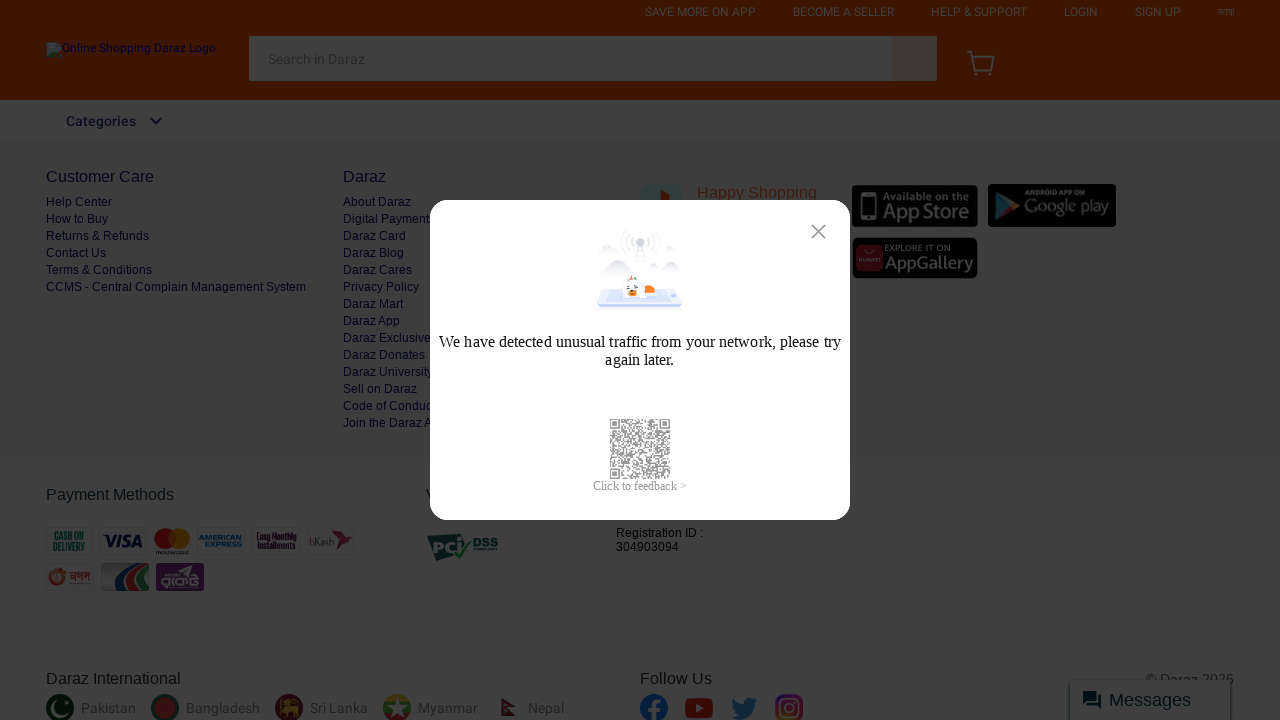

Waited 500ms for content to load after scroll
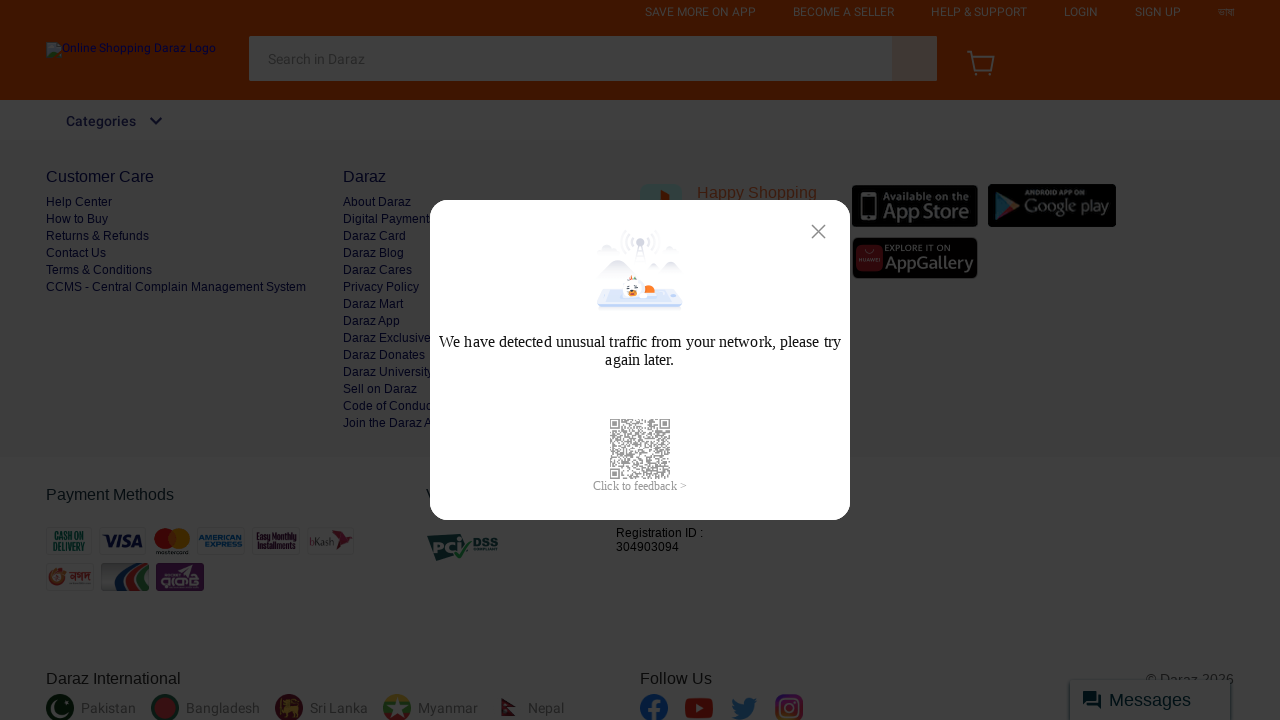

Scrolled to position 550 pixels down the page
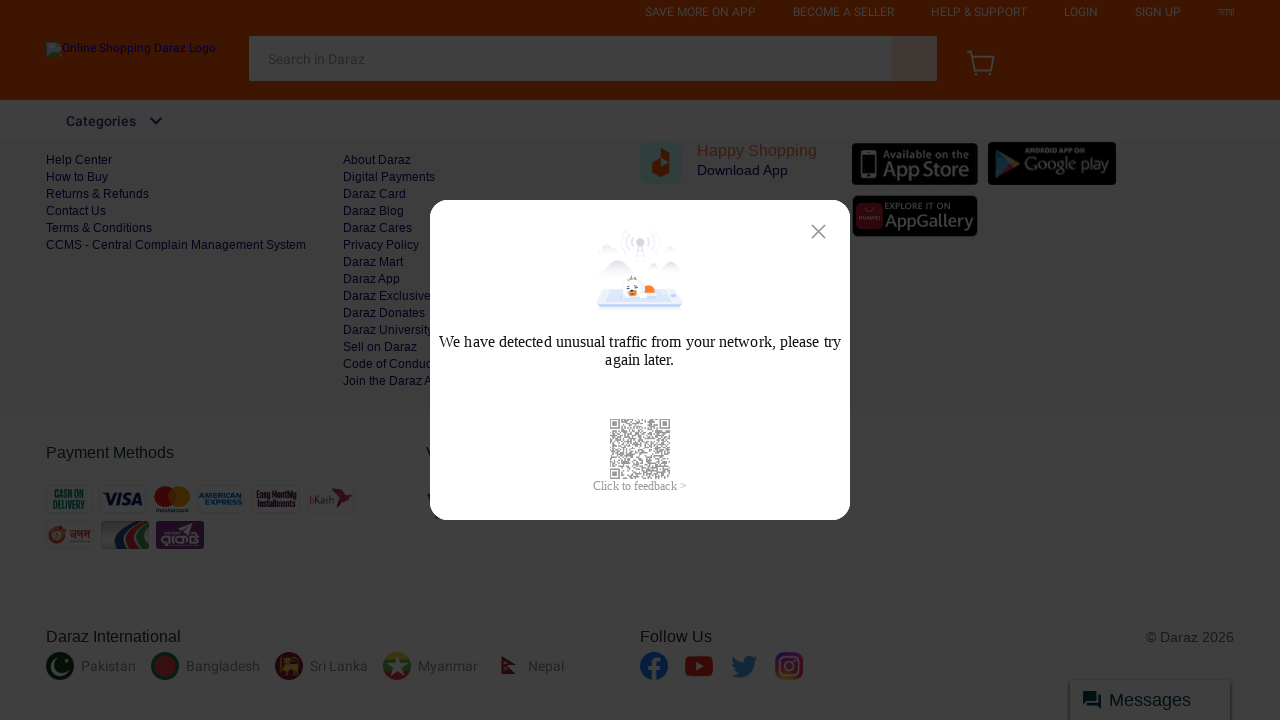

Waited 500ms for content to load after scroll
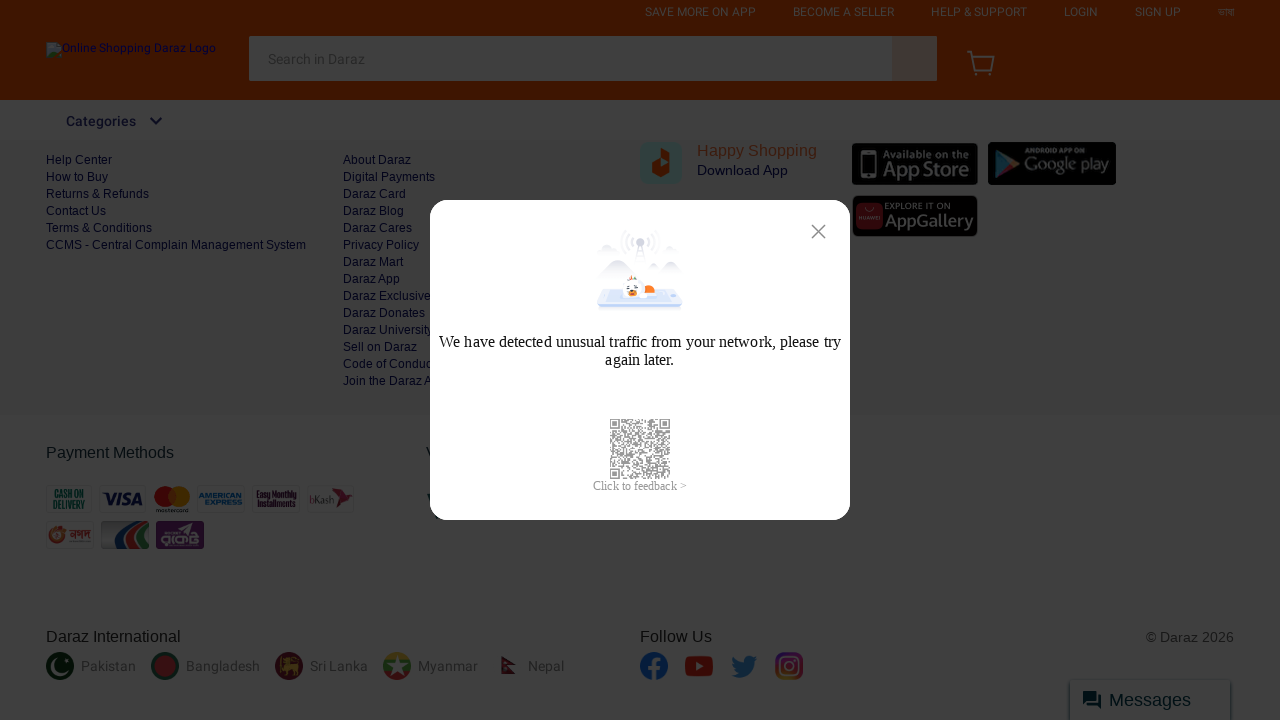

Scrolled to position 600 pixels down the page
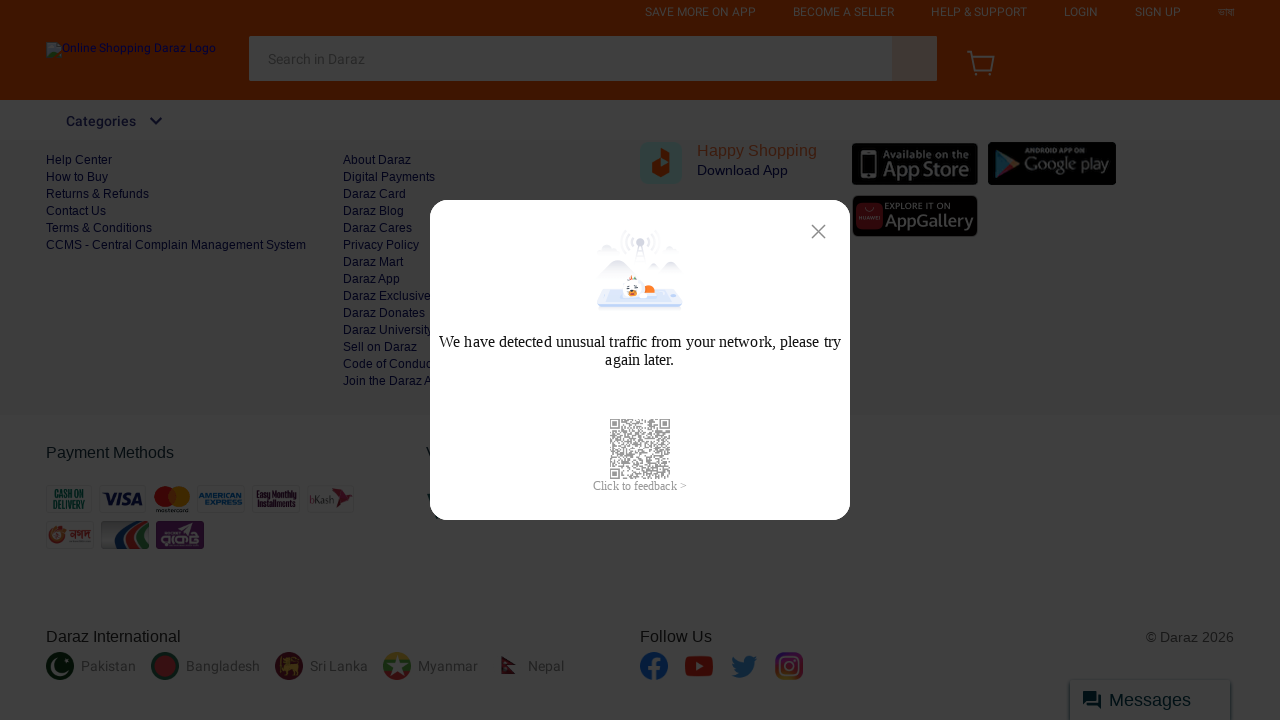

Waited 500ms for content to load after scroll
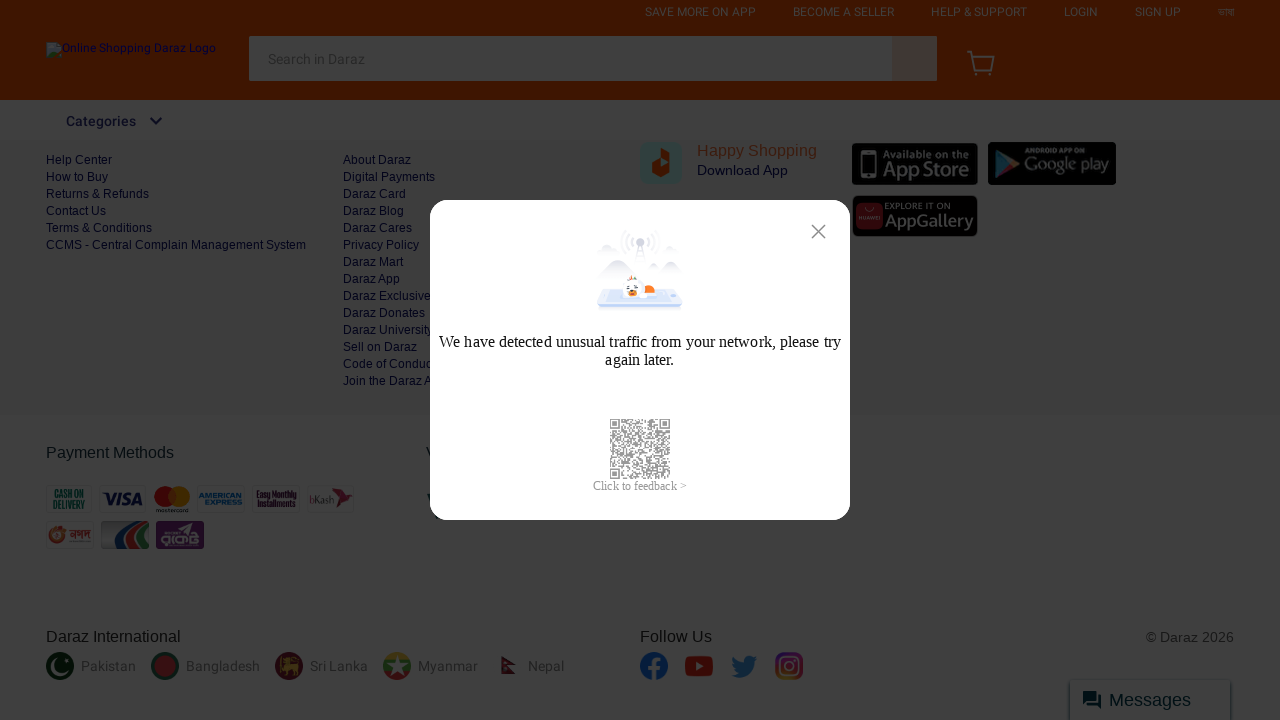

Scrolled to position 650 pixels down the page
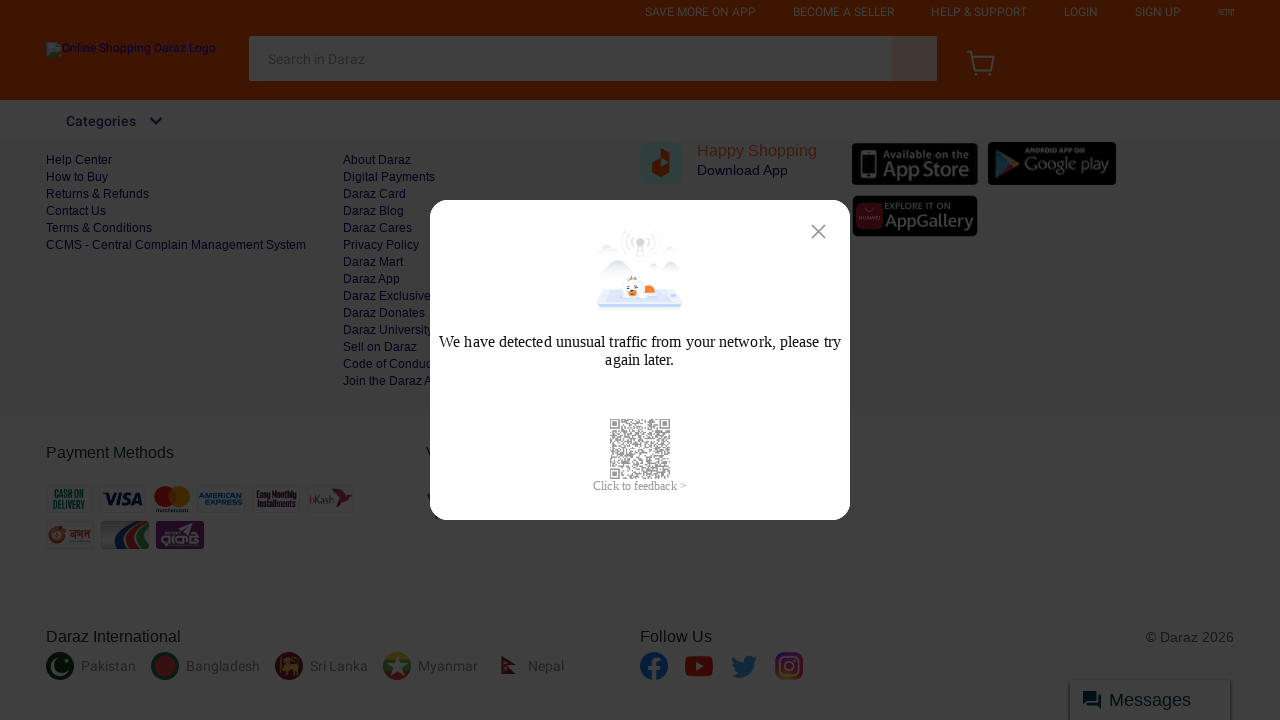

Waited 500ms for content to load after scroll
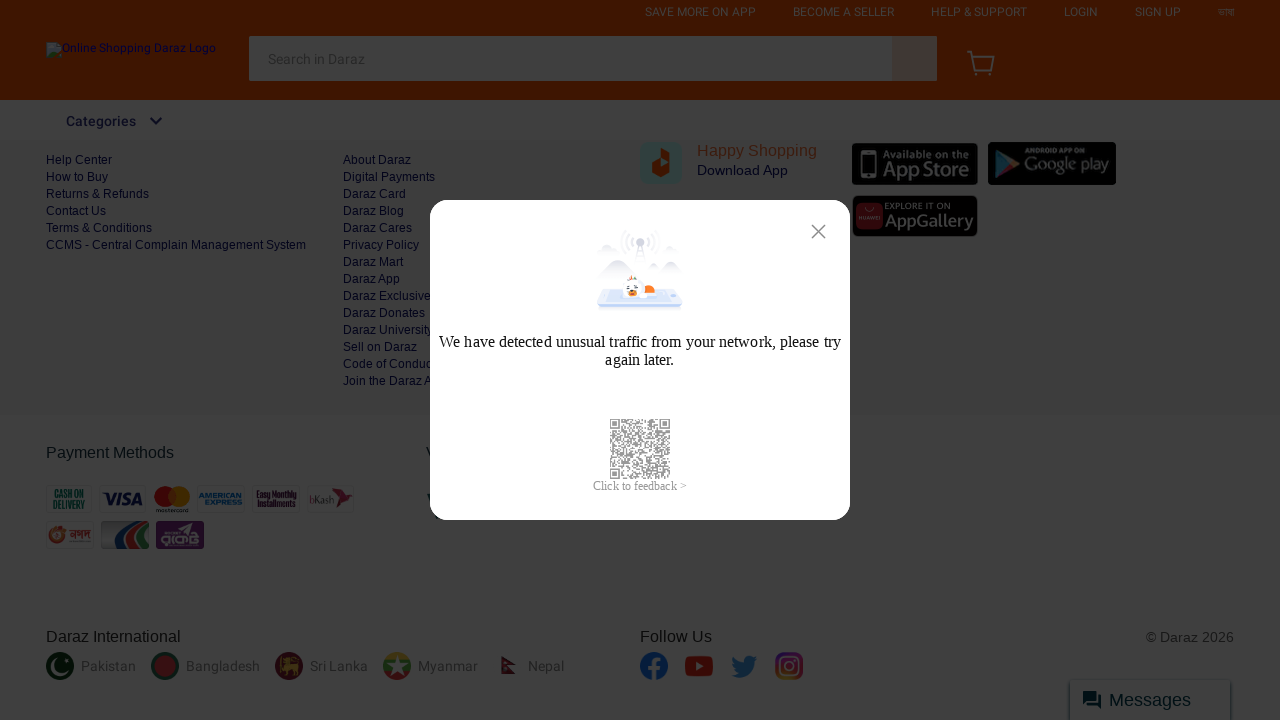

Scrolled to position 700 pixels down the page
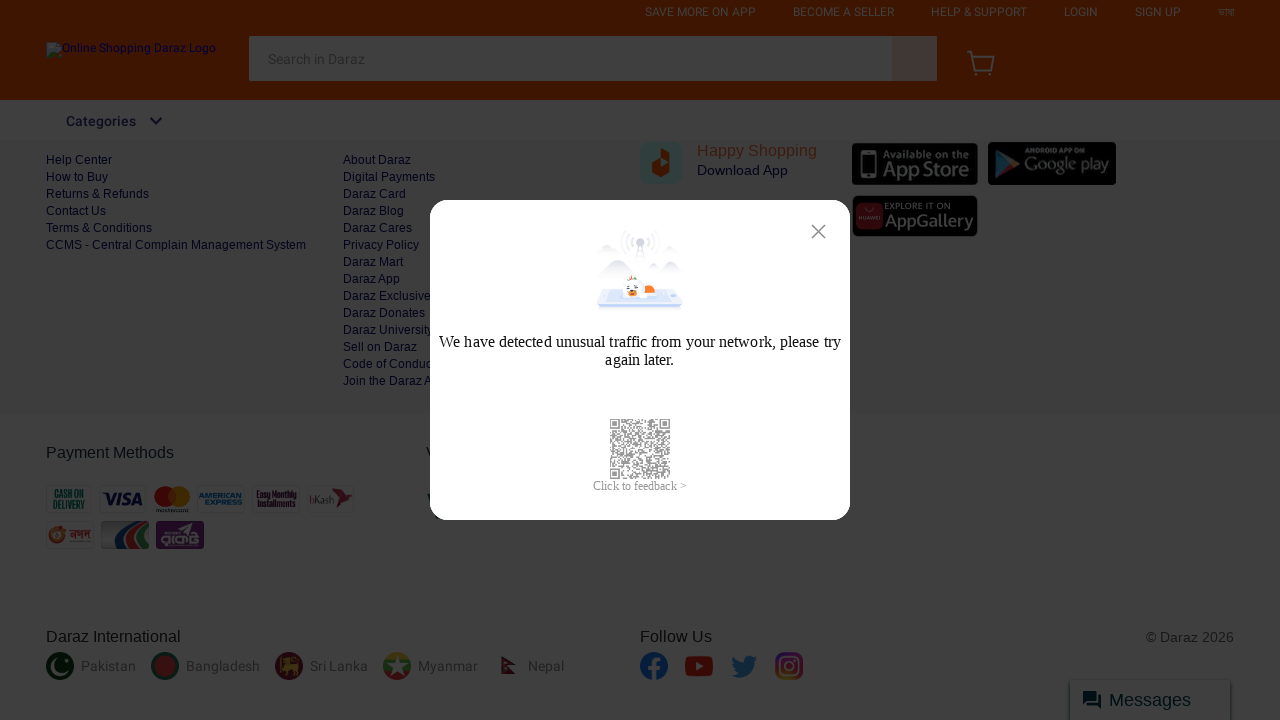

Waited 500ms for content to load after scroll
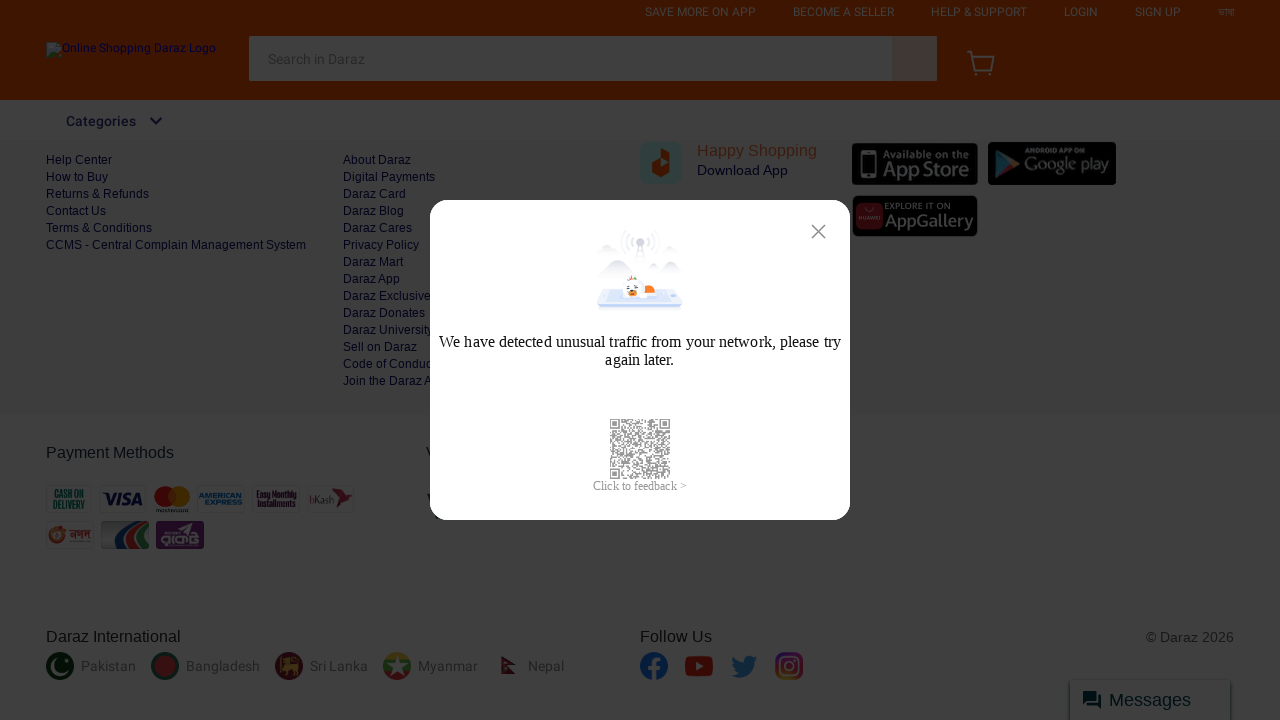

Scrolled to position 750 pixels down the page
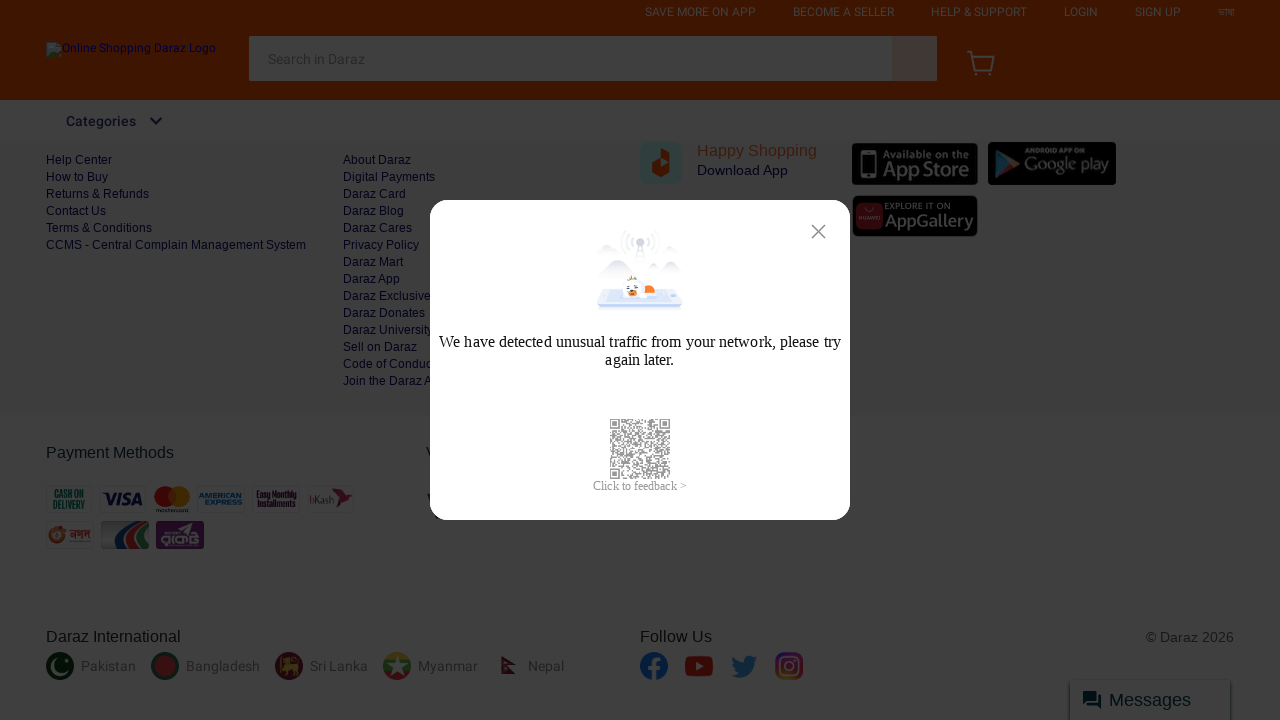

Waited 500ms for content to load after scroll
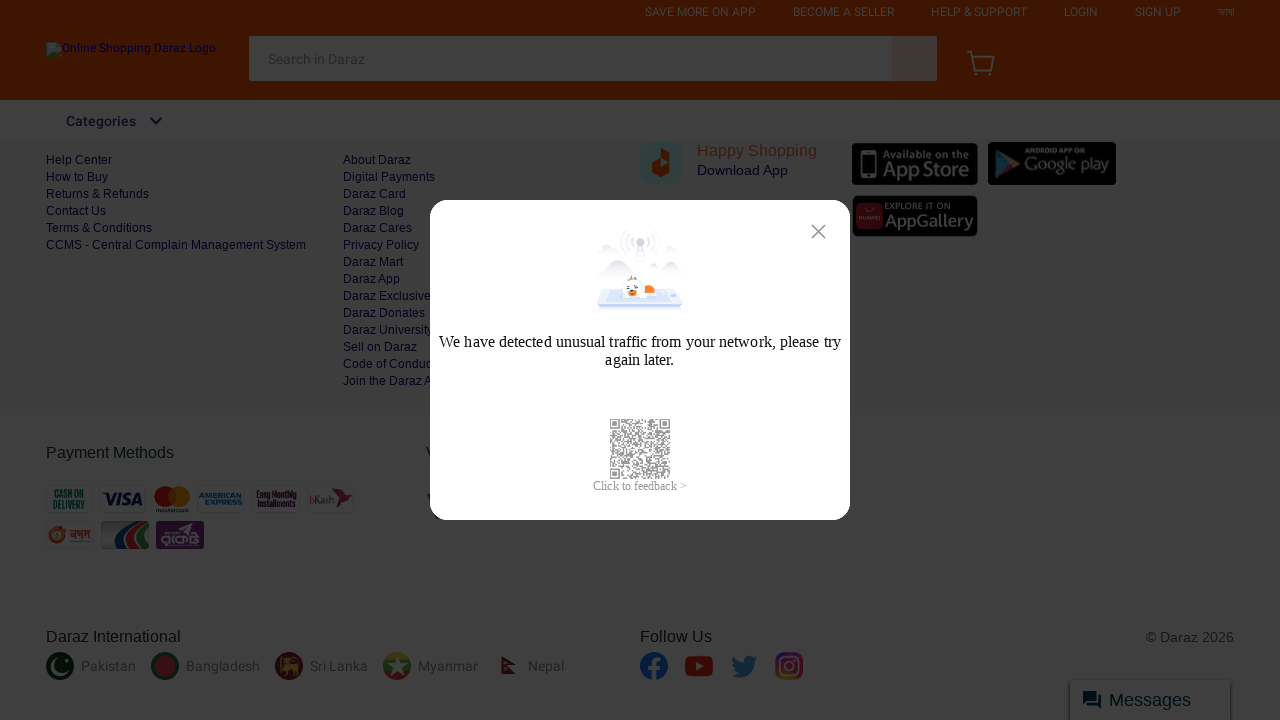

Scrolled to position 800 pixels down the page
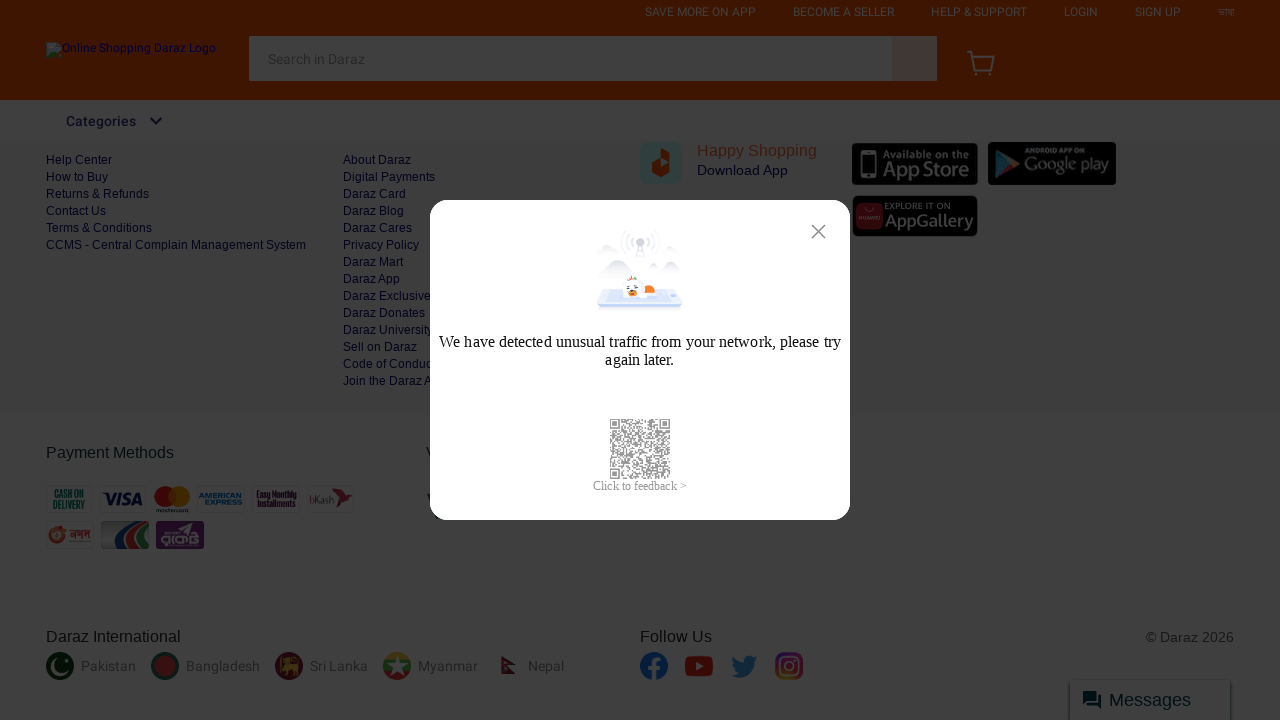

Waited 500ms for content to load after scroll
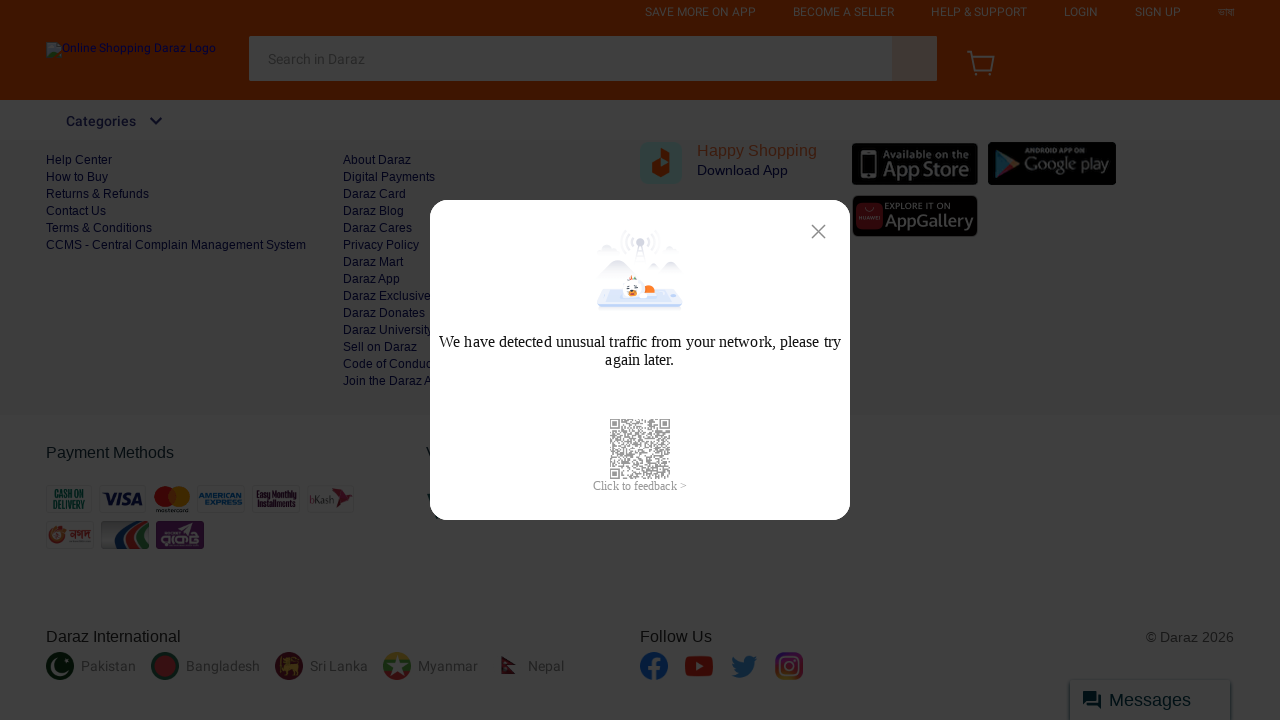

Scrolled to position 850 pixels down the page
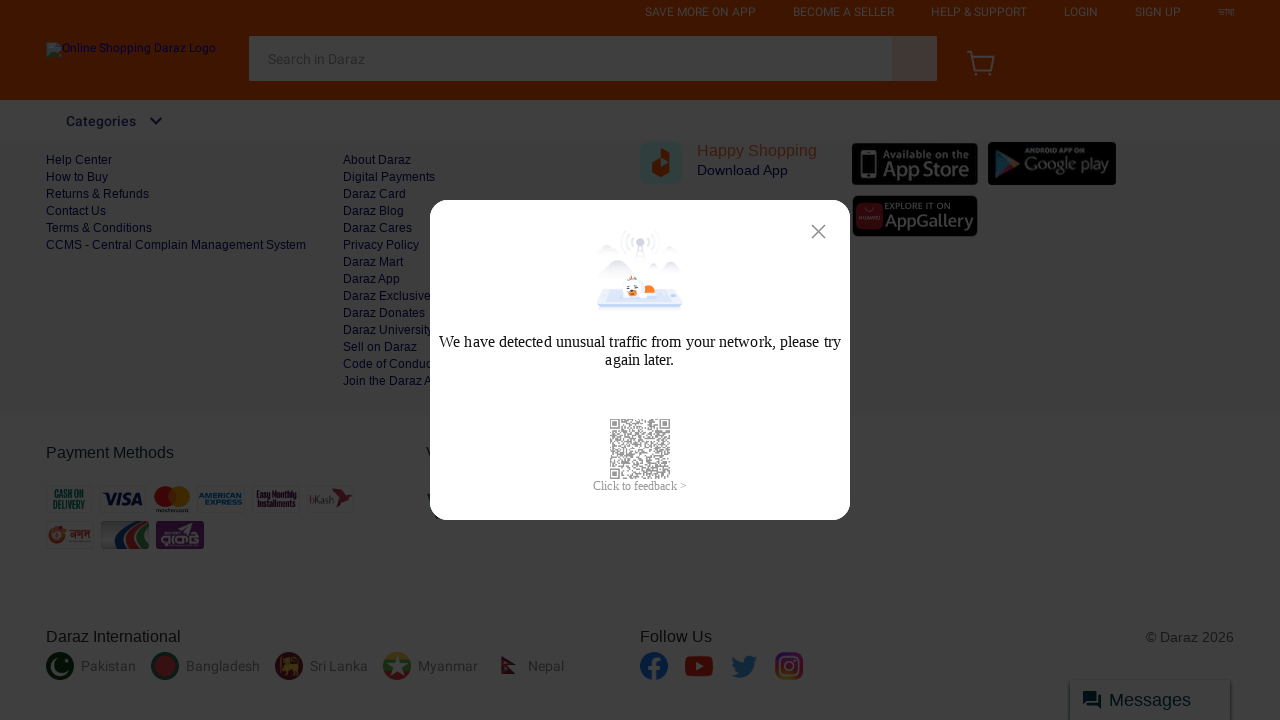

Waited 500ms for content to load after scroll
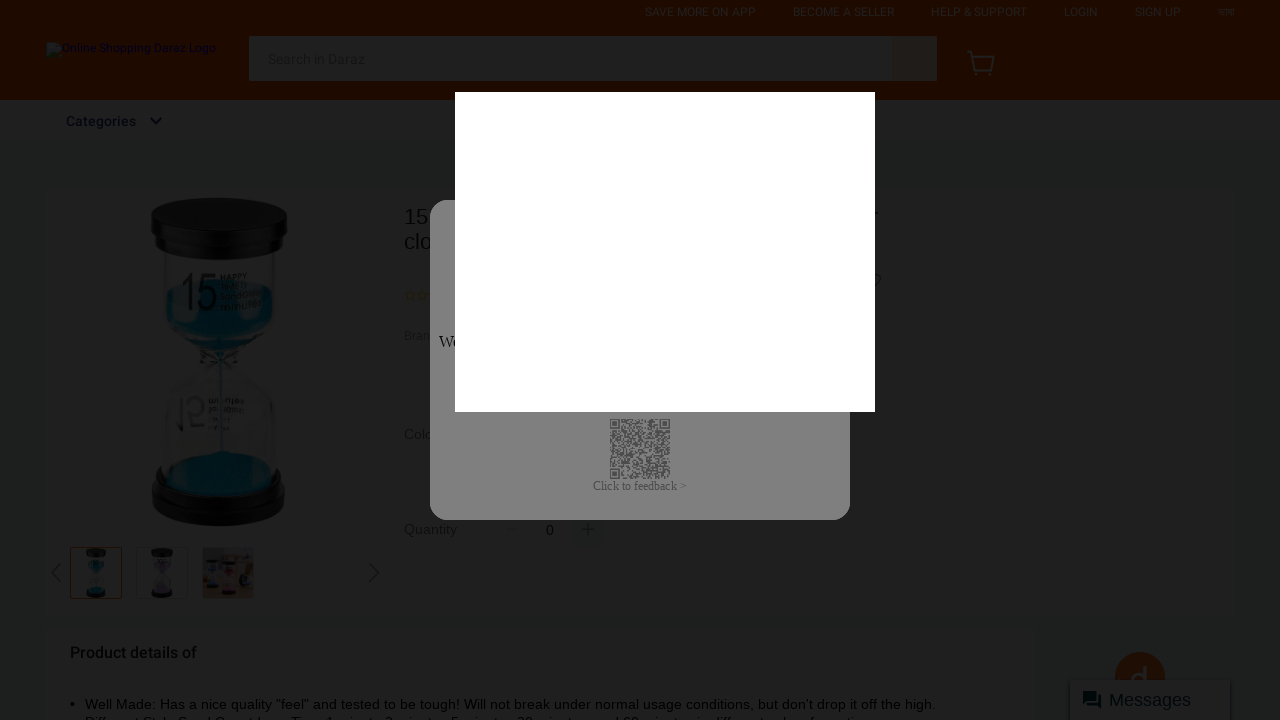

Scrolled to position 900 pixels down the page
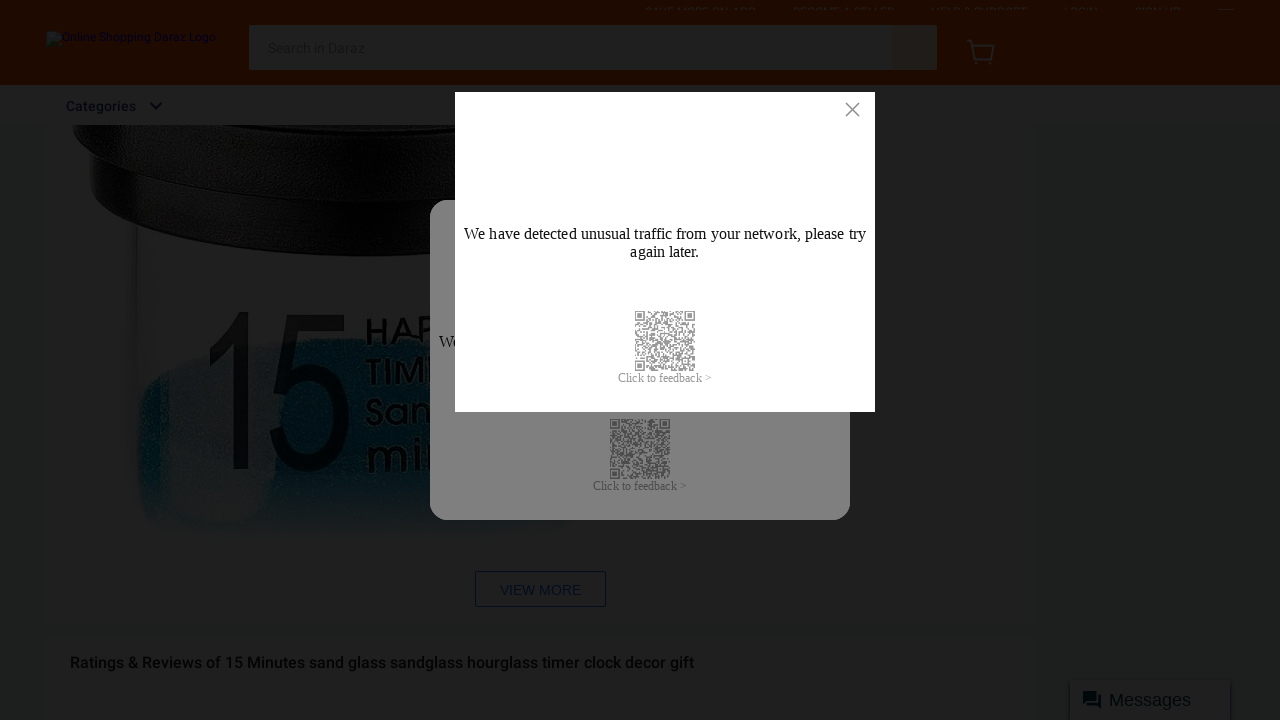

Waited 500ms for content to load after scroll
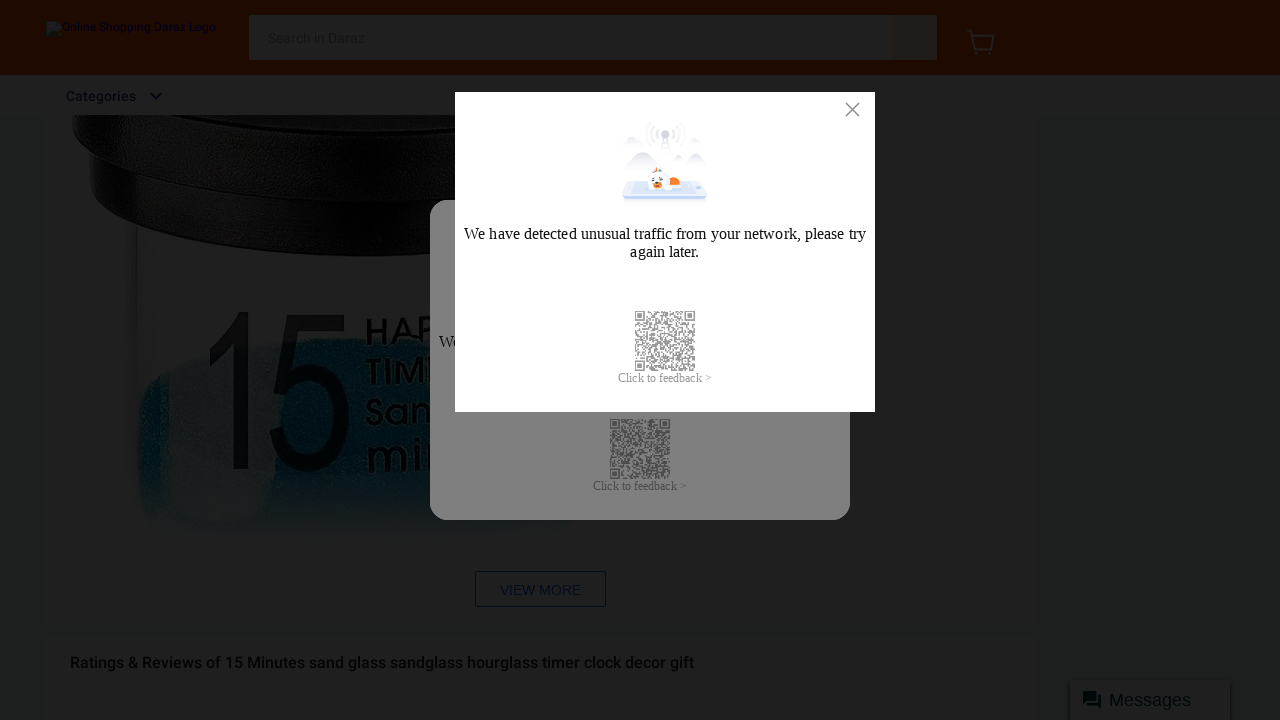

Scrolled to position 950 pixels down the page
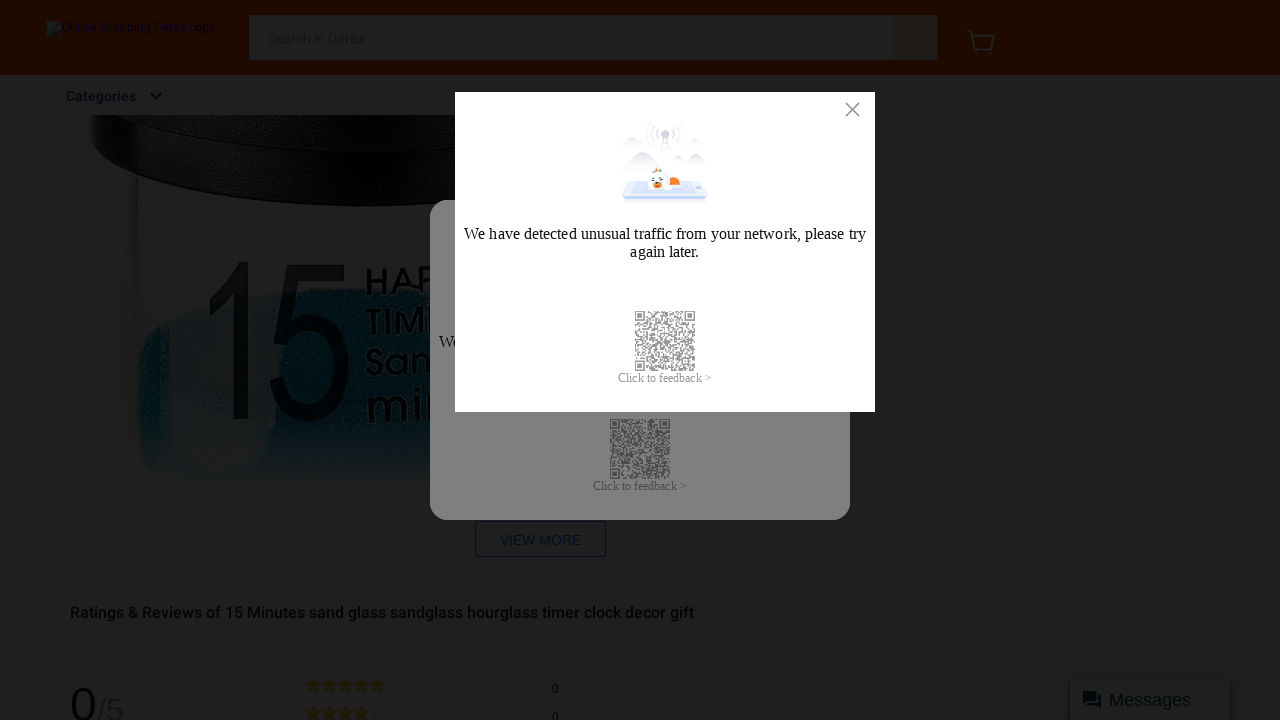

Waited 500ms for content to load after scroll
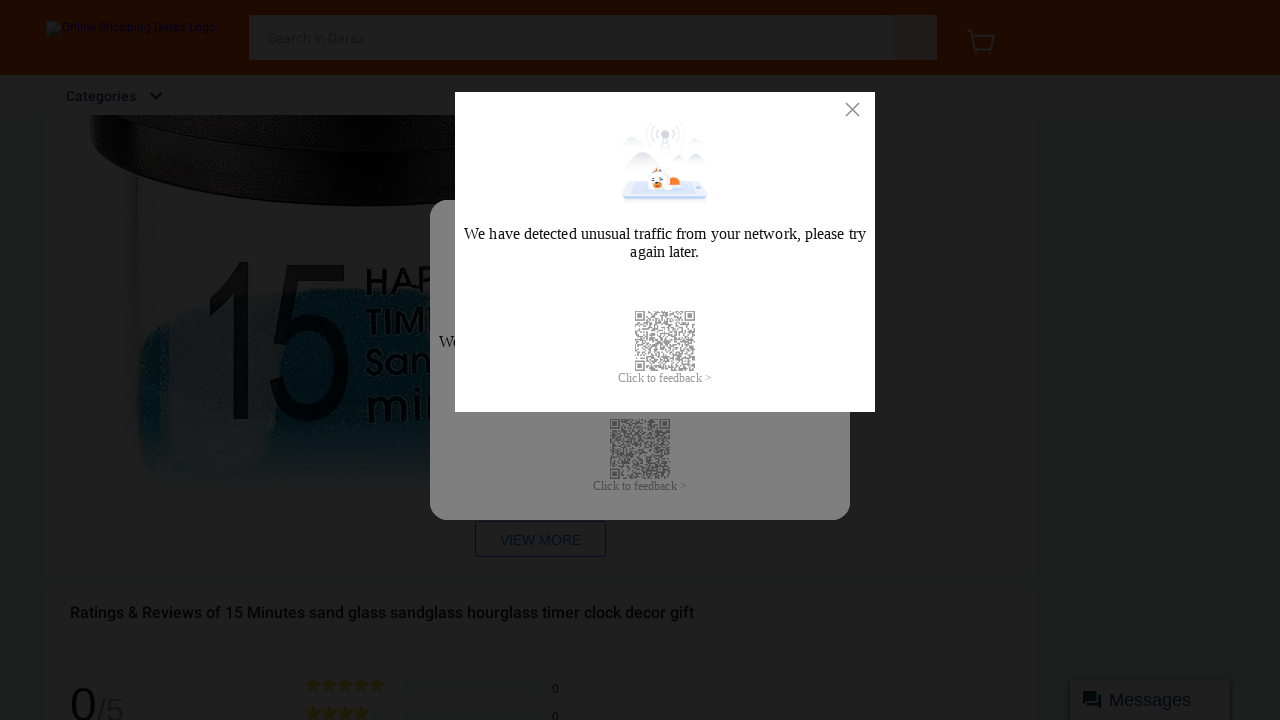

Scrolled to position 1000 pixels down the page
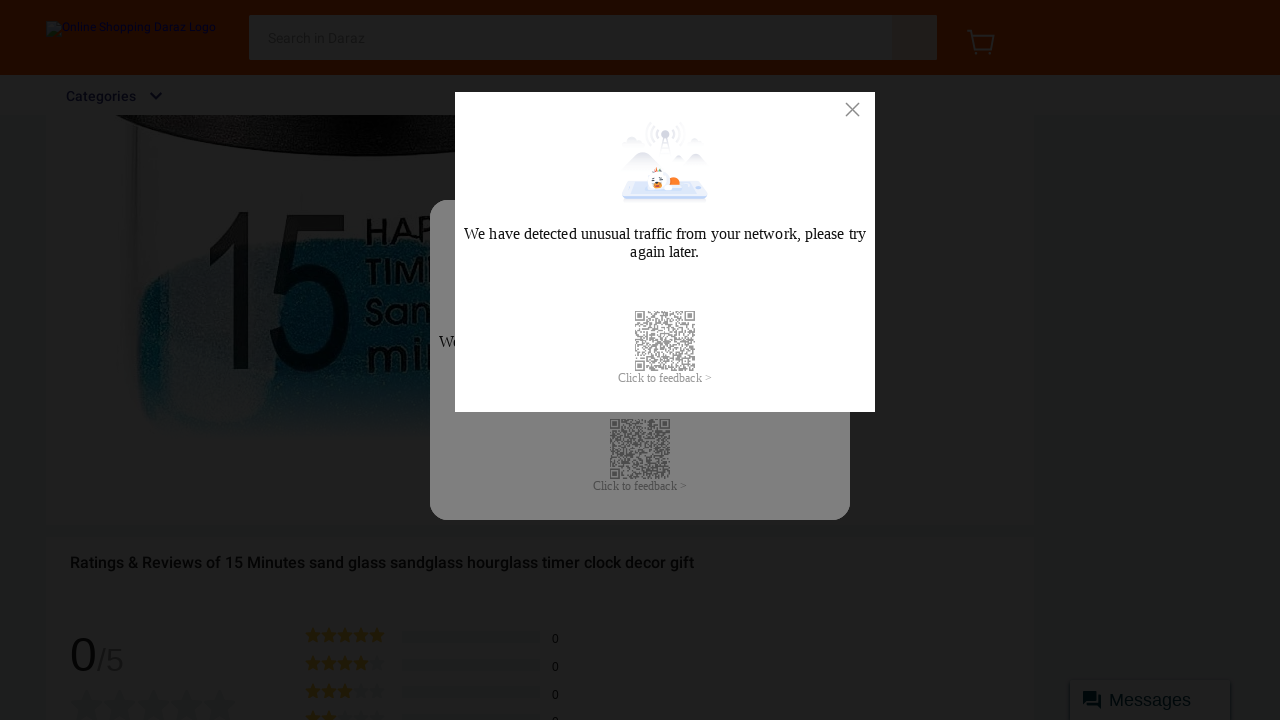

Waited 500ms for content to load after scroll
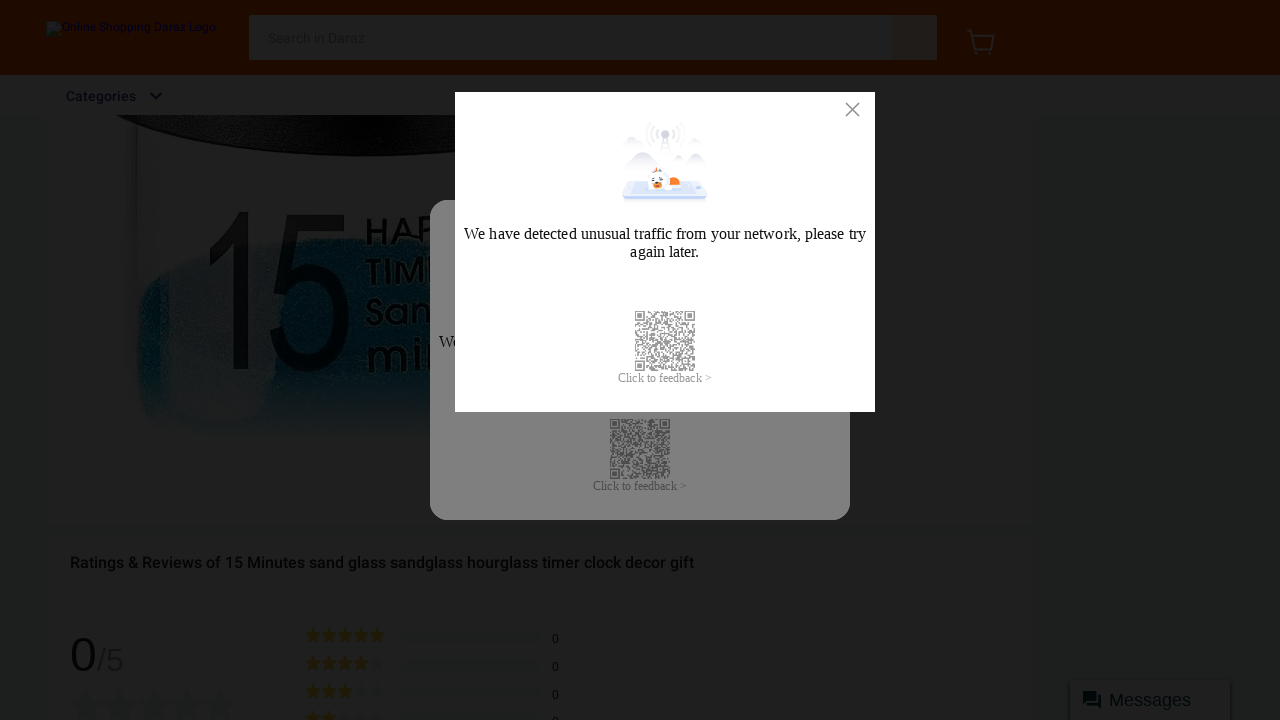

Scrolled to position 1050 pixels down the page
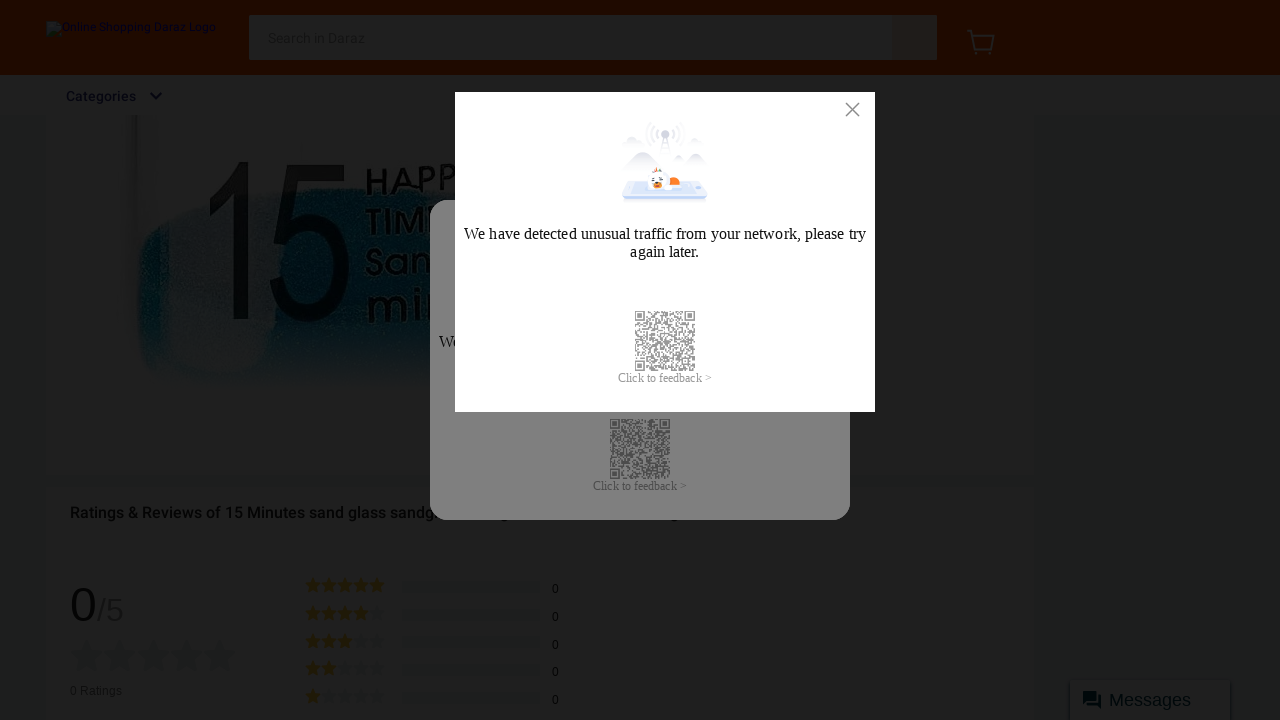

Waited 500ms for content to load after scroll
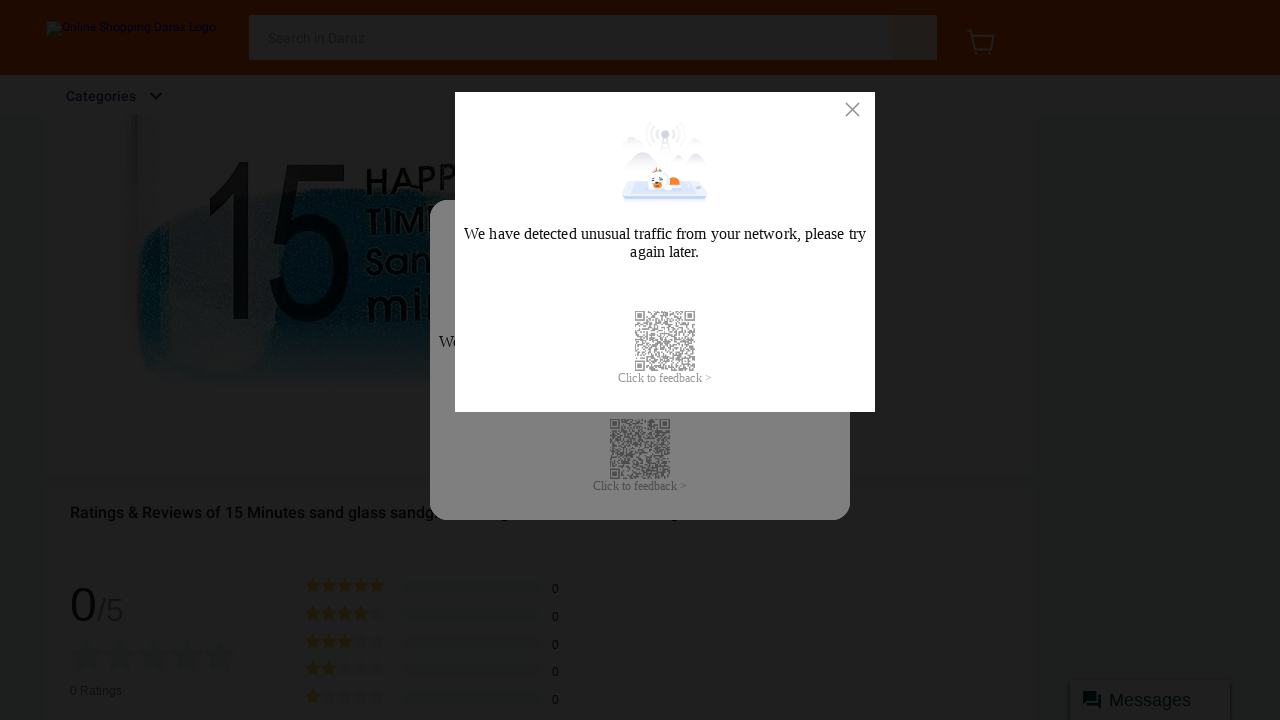

Scrolled to position 1100 pixels down the page
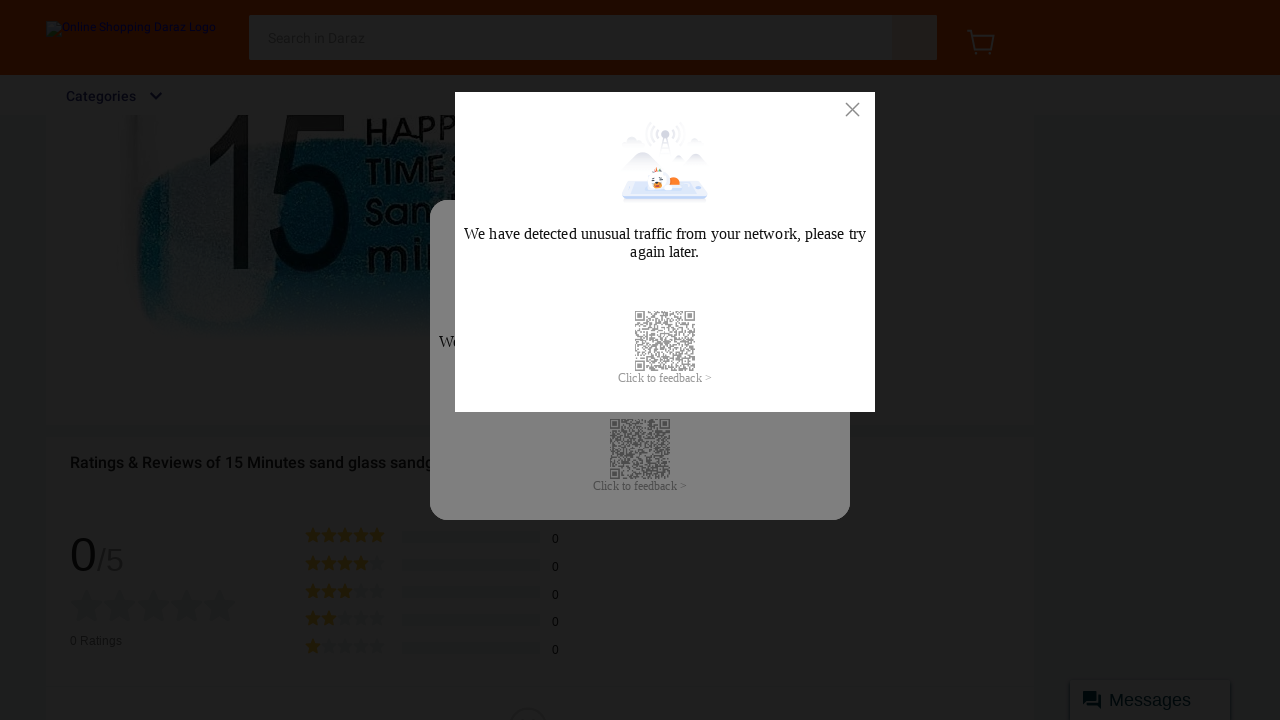

Waited 500ms for content to load after scroll
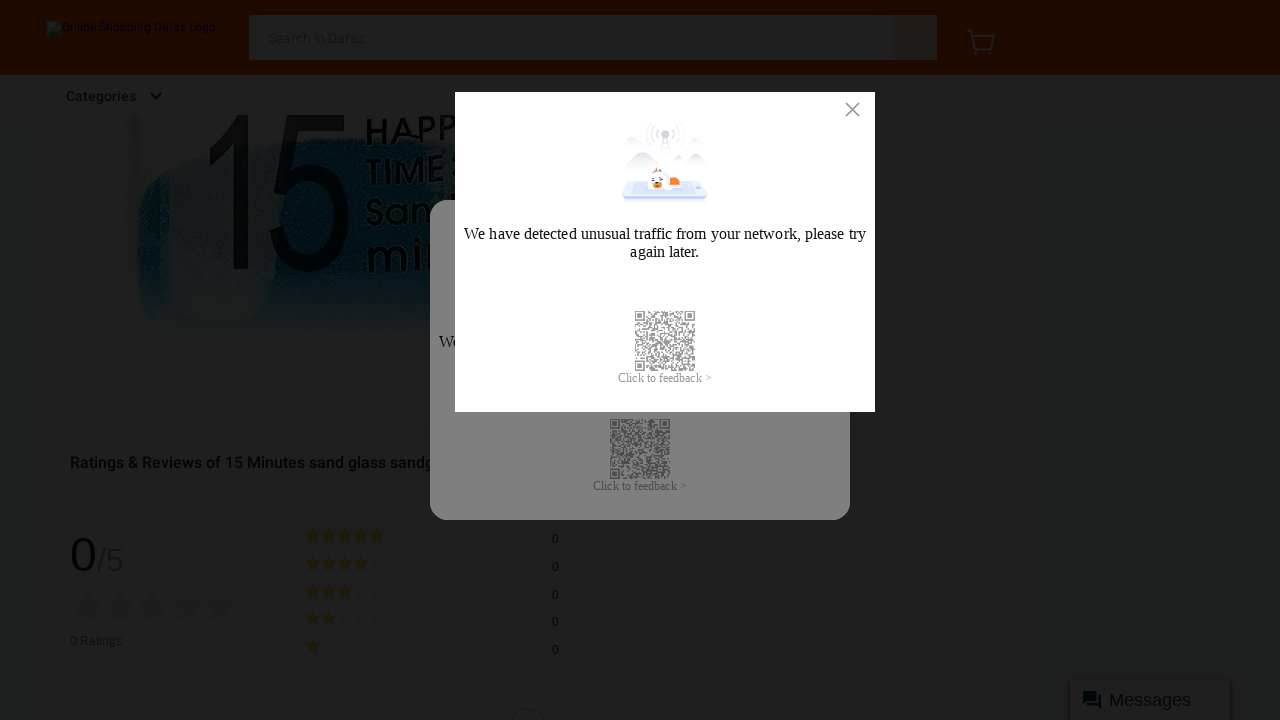

Scrolled to position 1150 pixels down the page
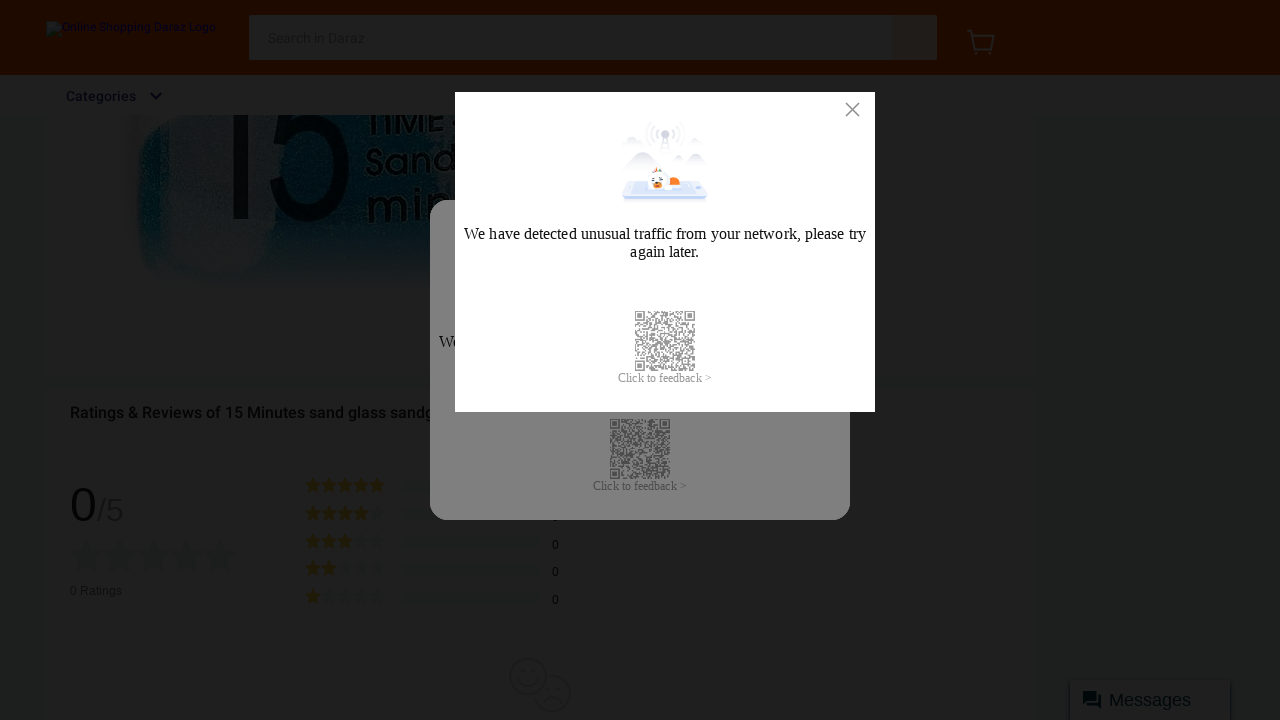

Waited 500ms for content to load after scroll
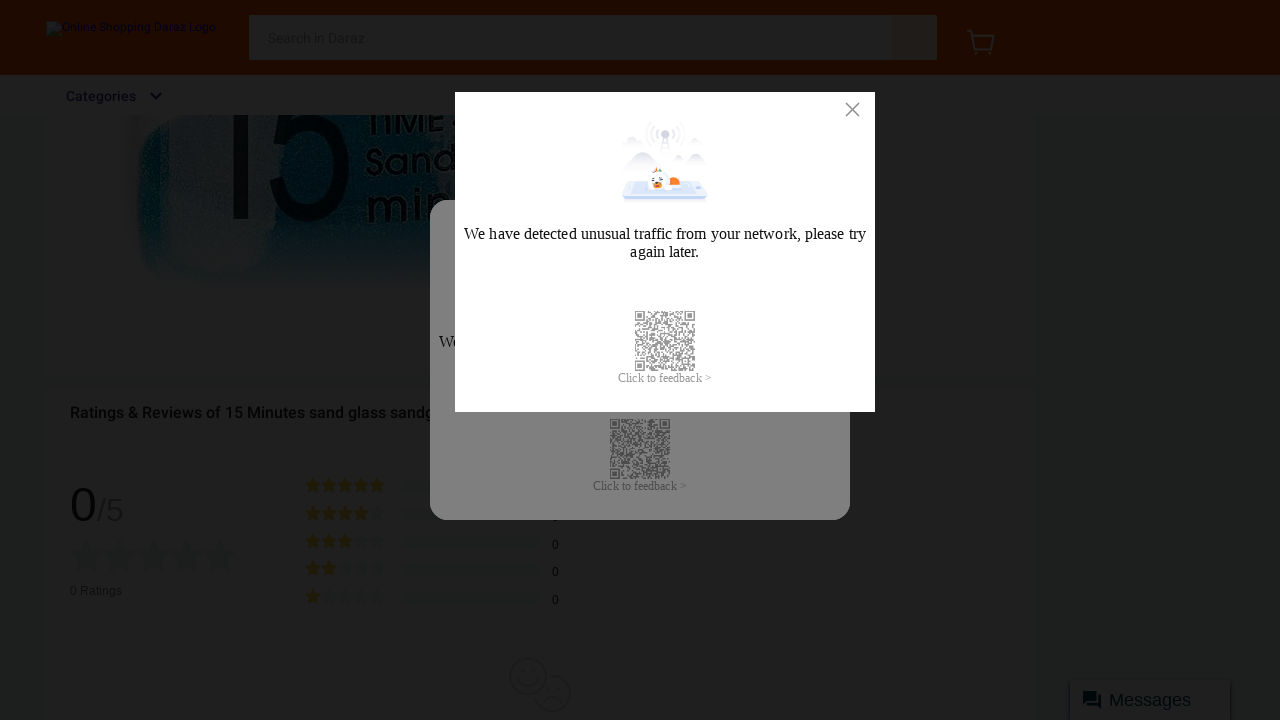

Scrolled to position 1200 pixels down the page
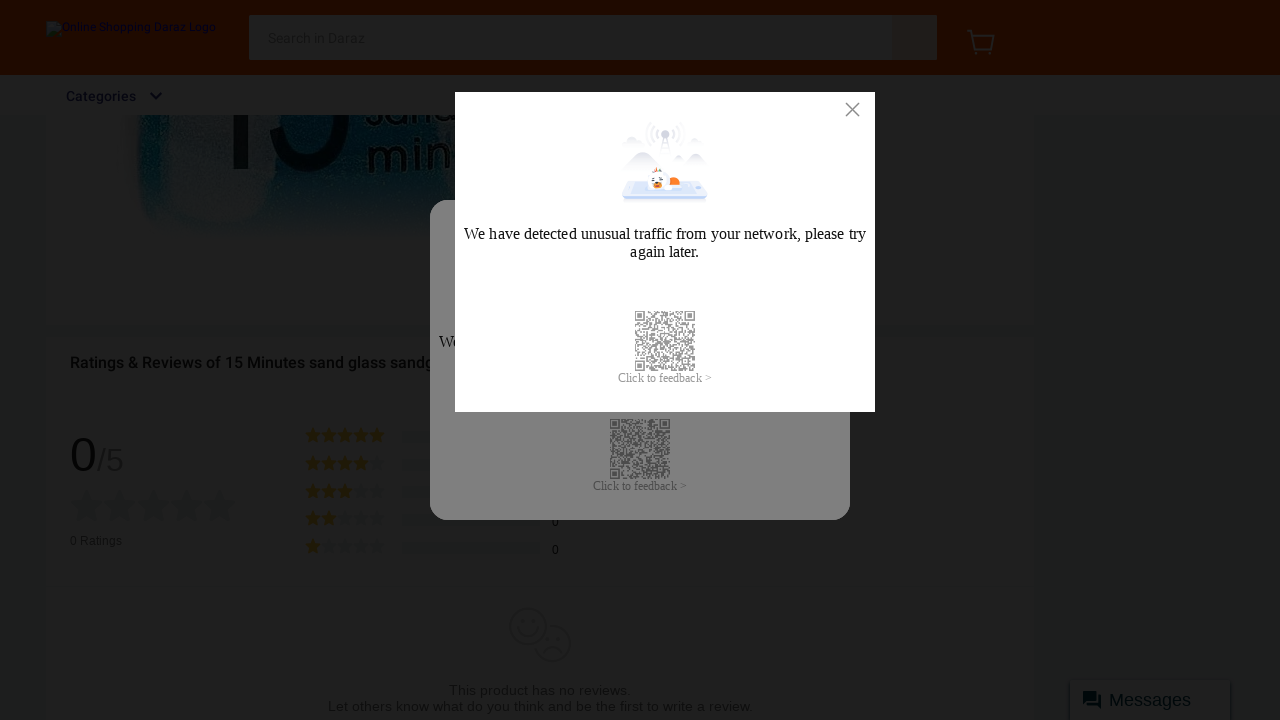

Waited 500ms for content to load after scroll
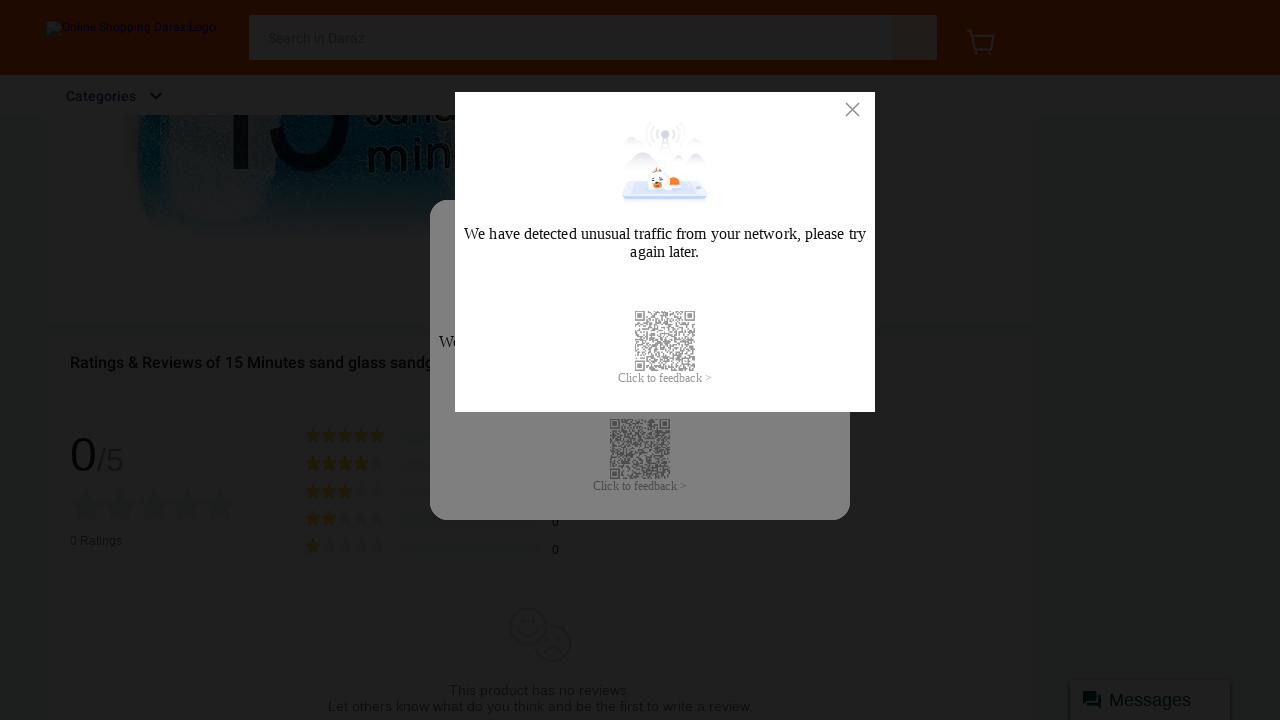

Verified that product review comments are visible
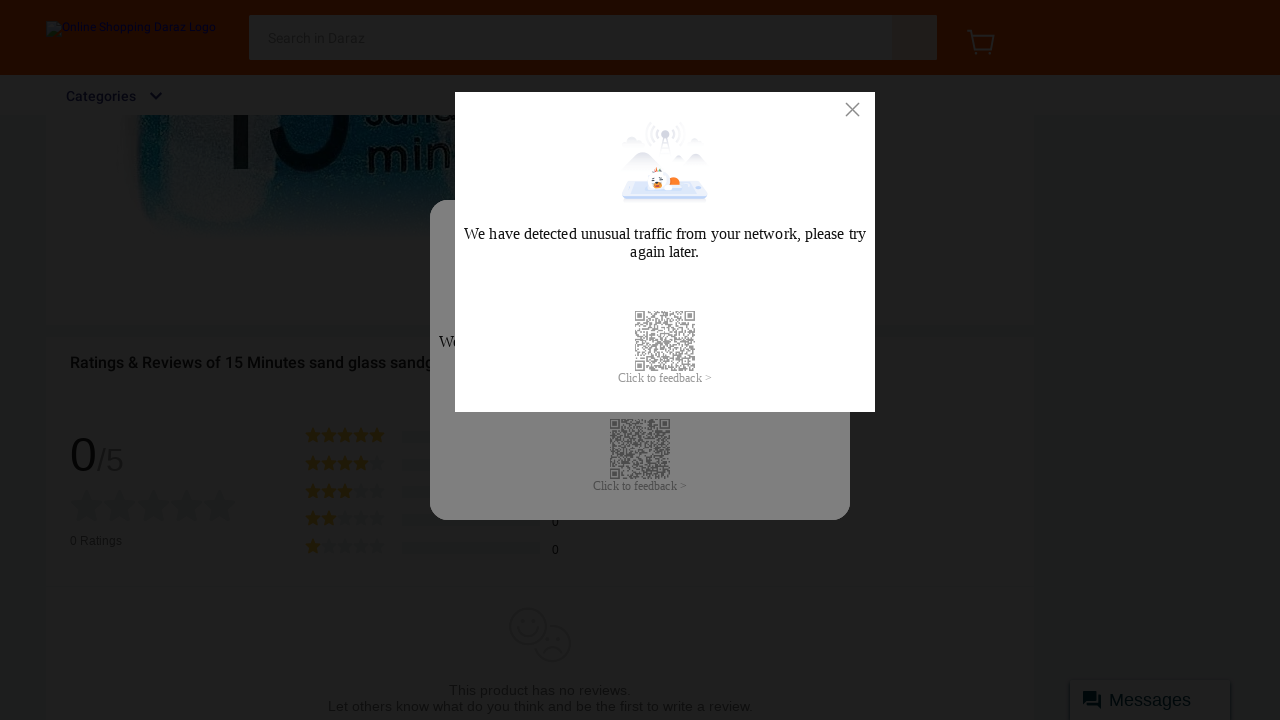

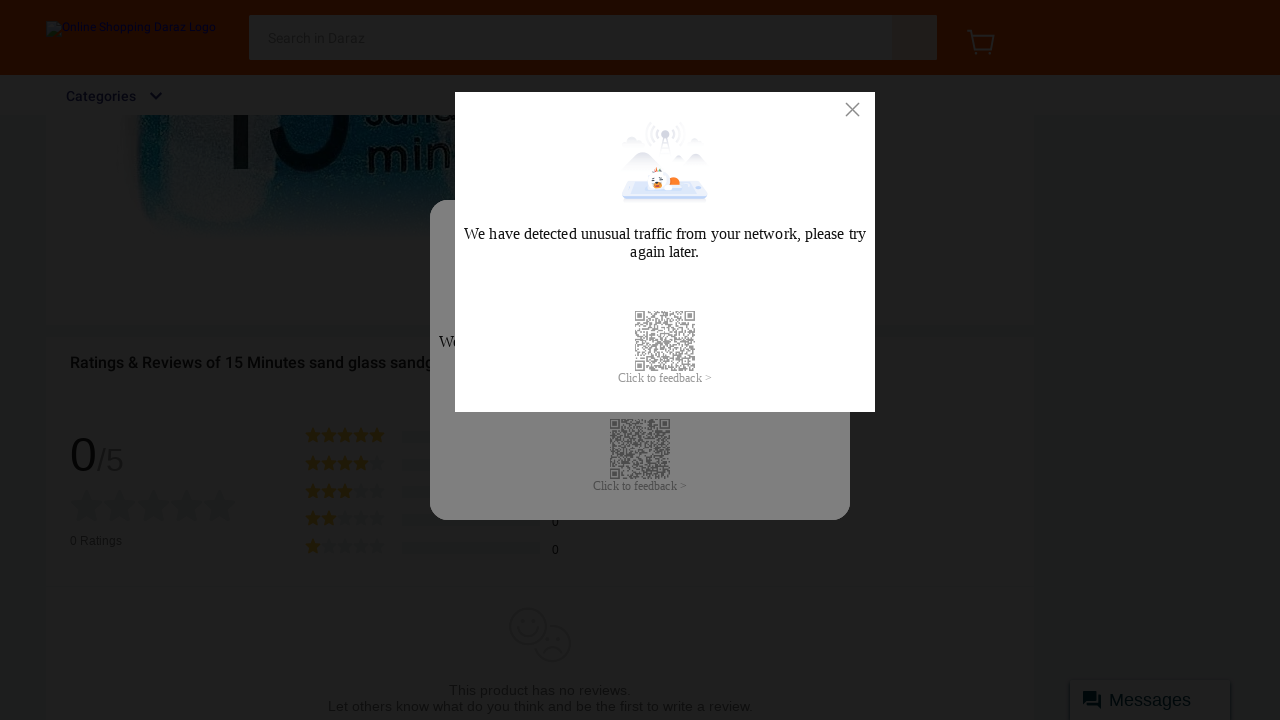